Tests NuGet.org search functionality by searching for "selenium" packages and verifying that 20 packages are returned with valid titles, descriptions, and tags.

Starting URL: https://nuget.org

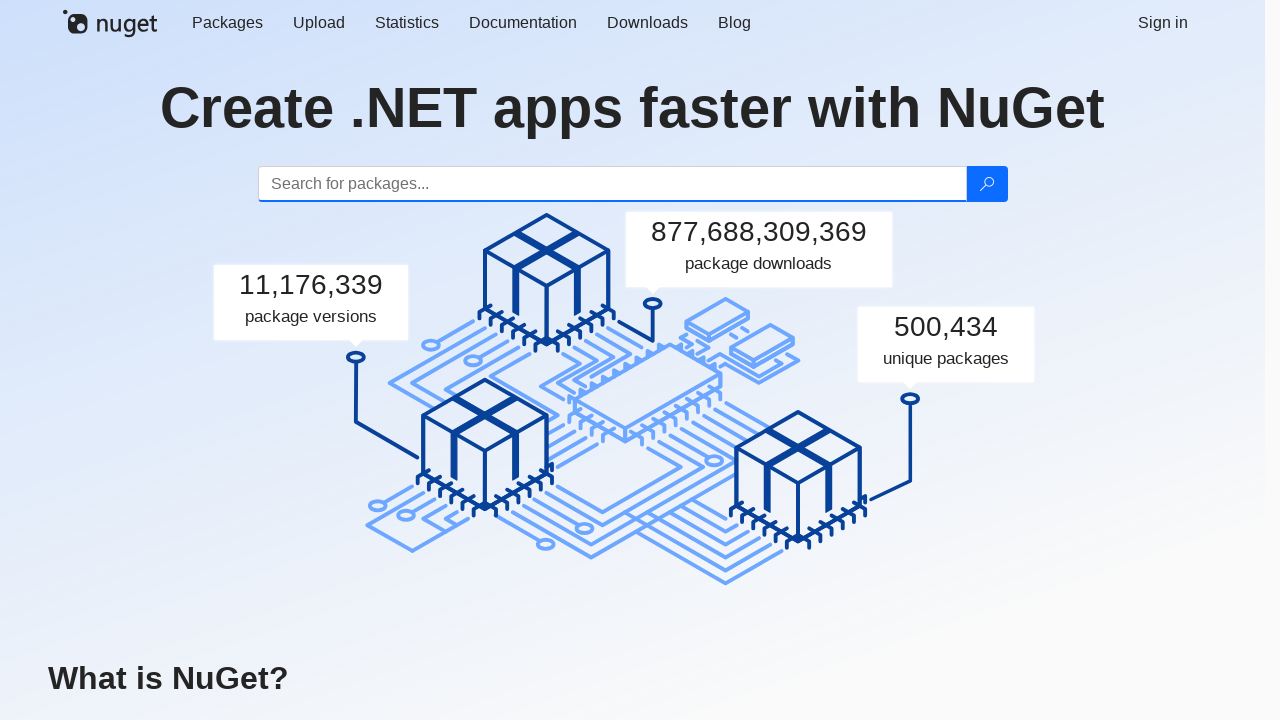

Filled search box with 'selenium' on #search
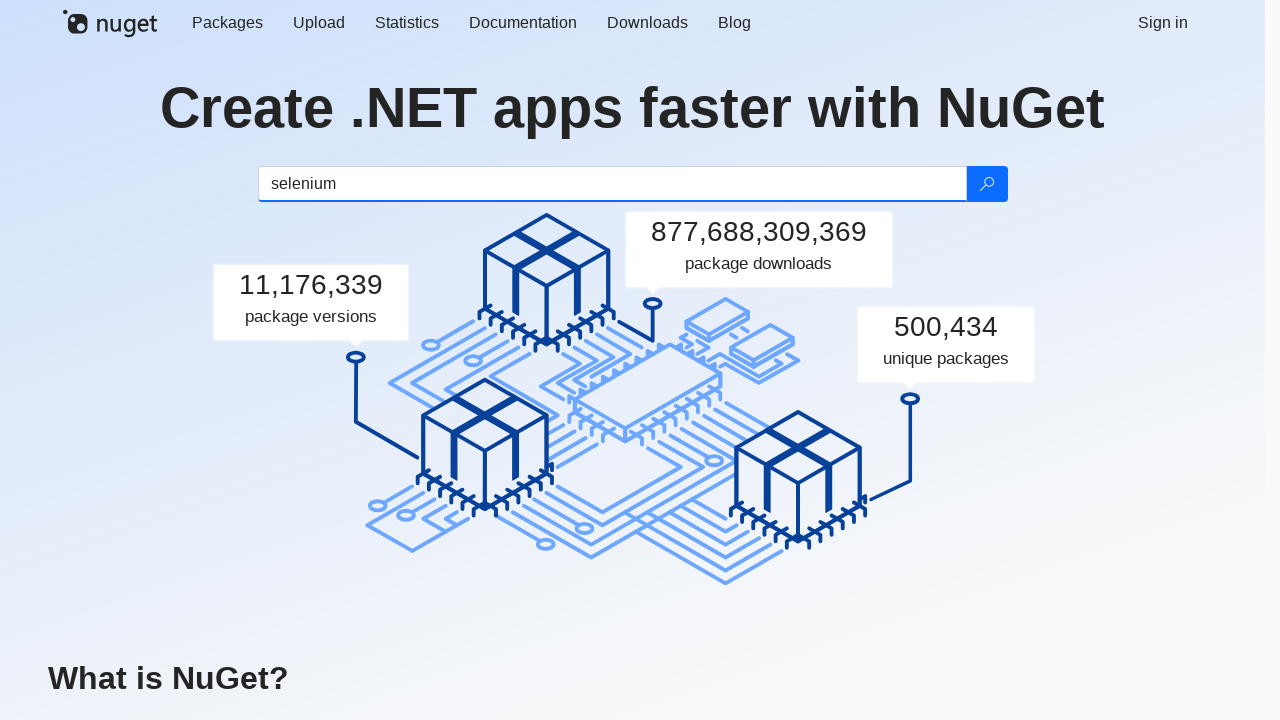

Clicked search button to search for selenium packages at (986, 184) on .btn-search
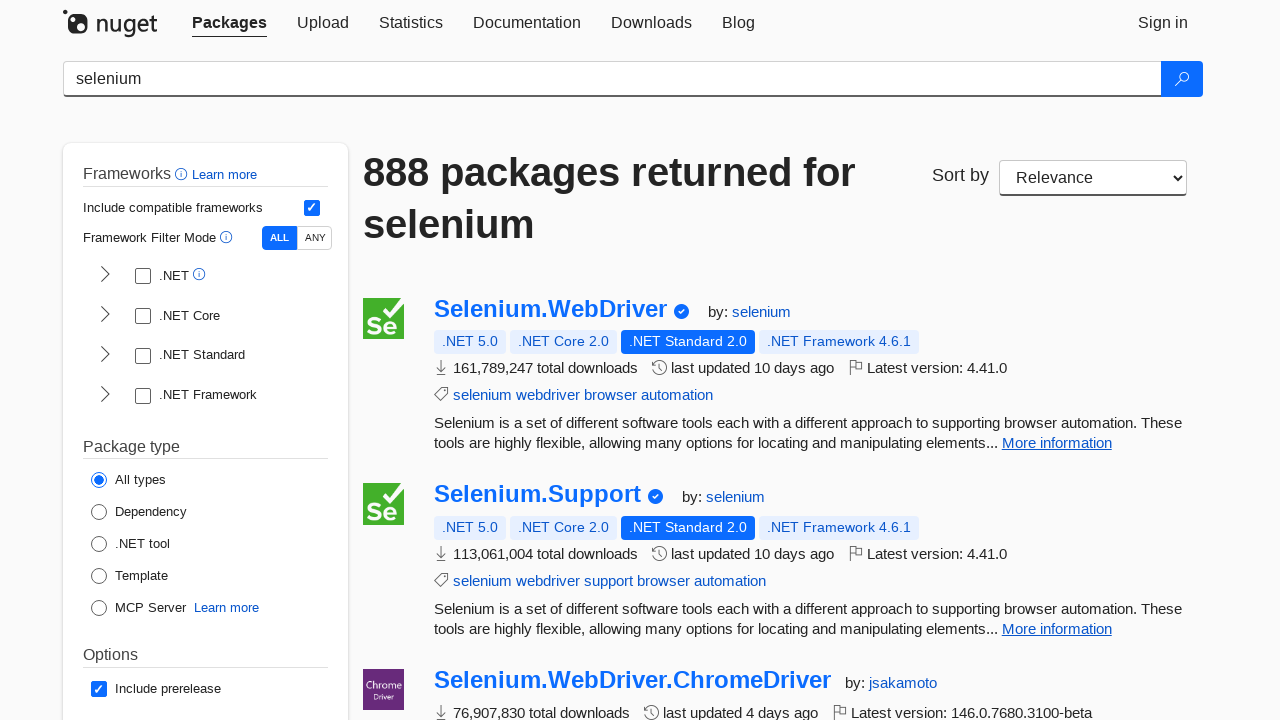

Search results loaded - packages are visible
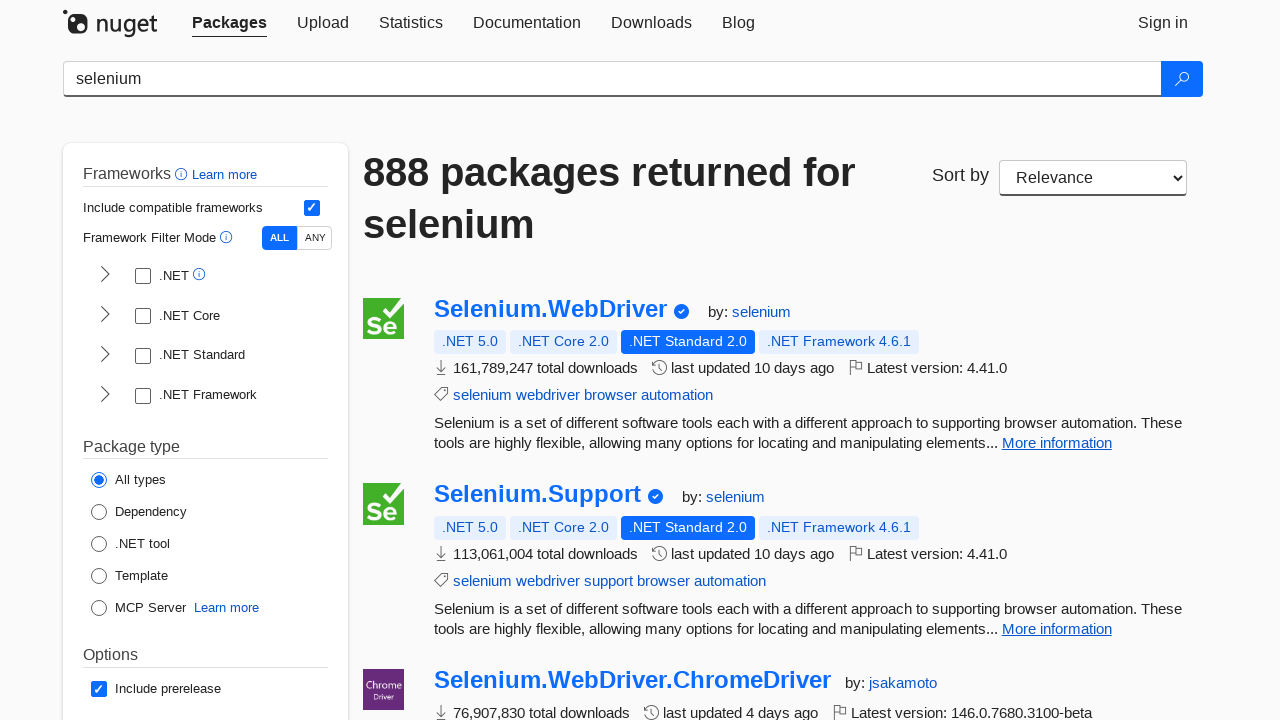

Verified that exactly 20 packages are displayed
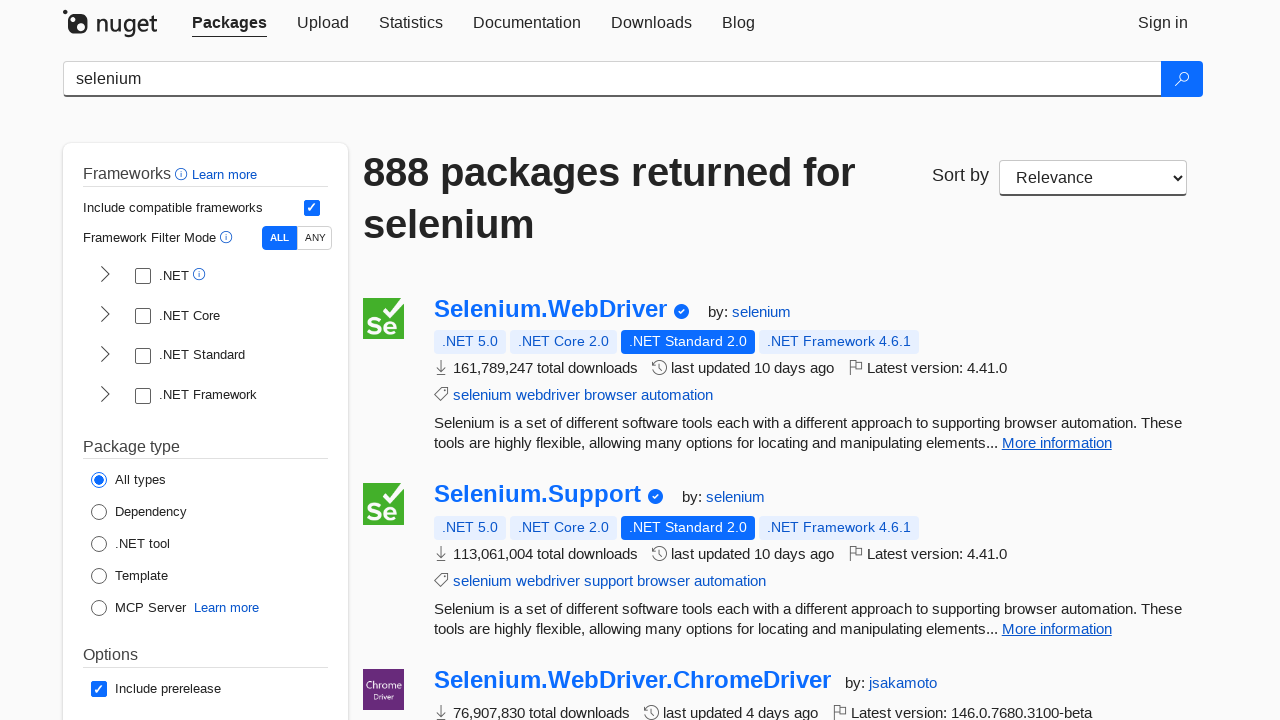

Verified package 1 has a valid title: 'Selenium.WebDriver'
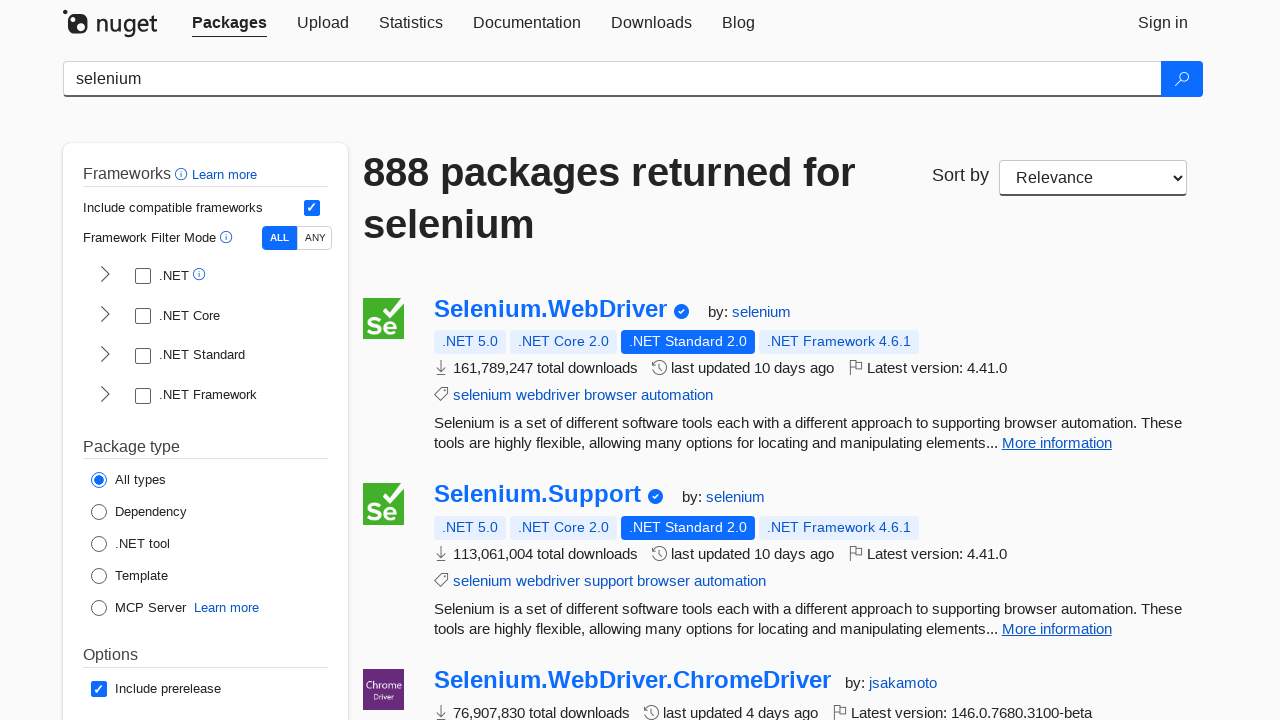

Verified package 1 has a valid description
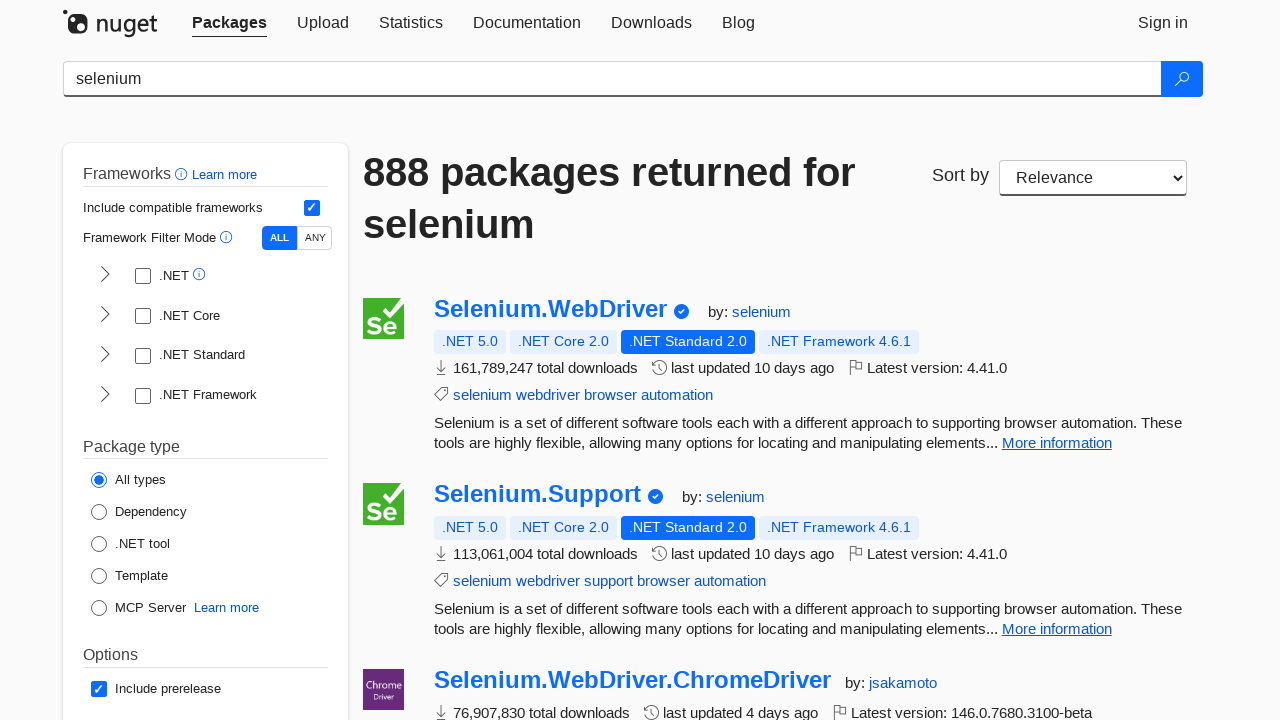

Verified package 2 has a valid title: 'Selenium.Support'
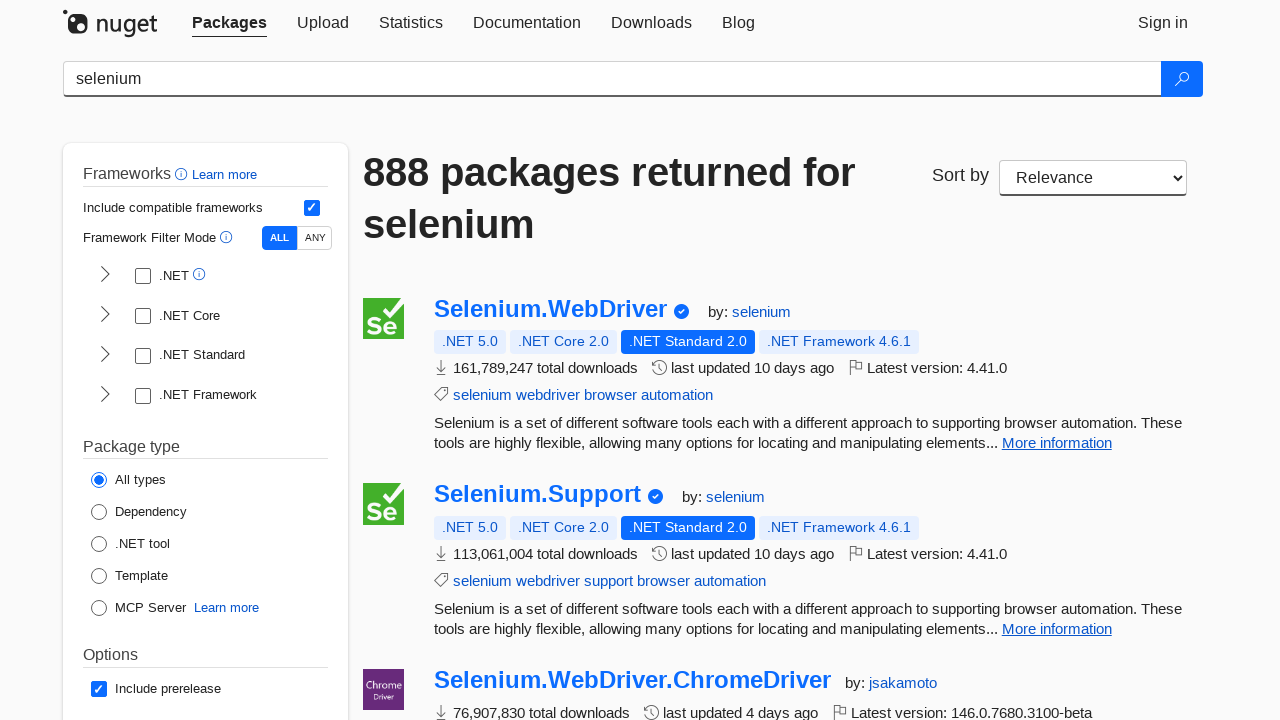

Verified package 2 has a valid description
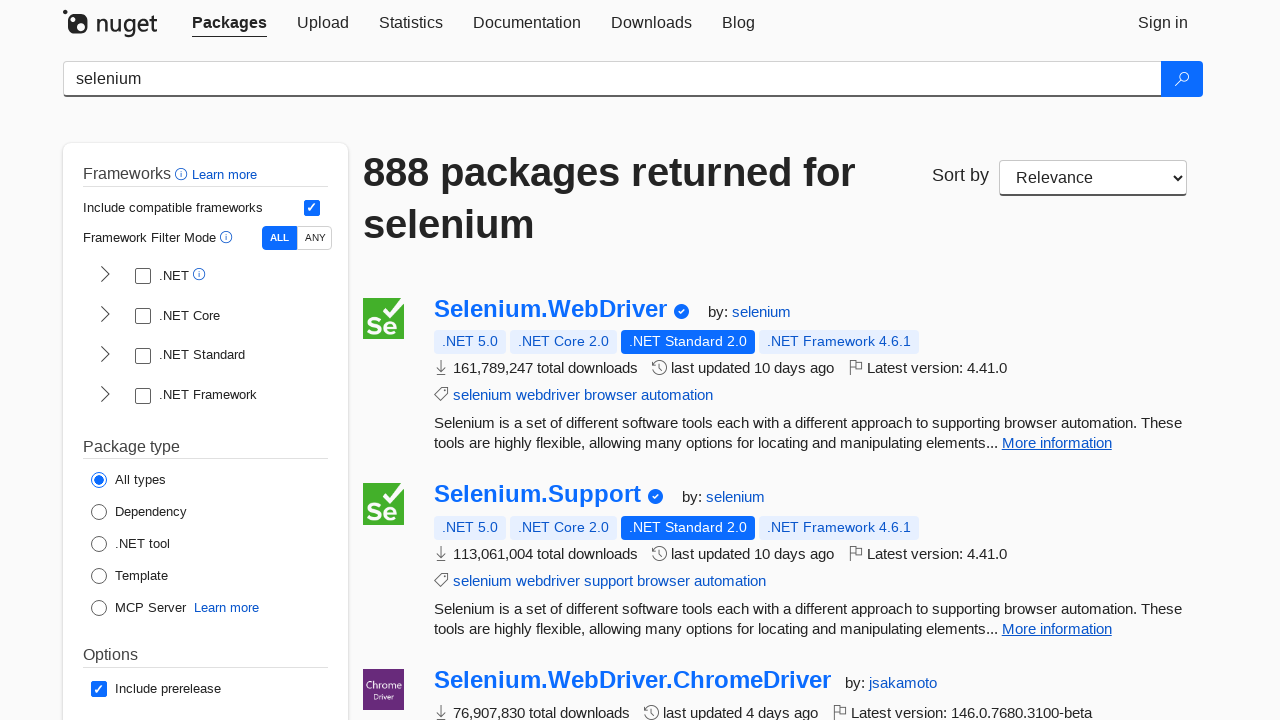

Verified package 3 has a valid title: 'Selenium.WebDriver.ChromeDriver'
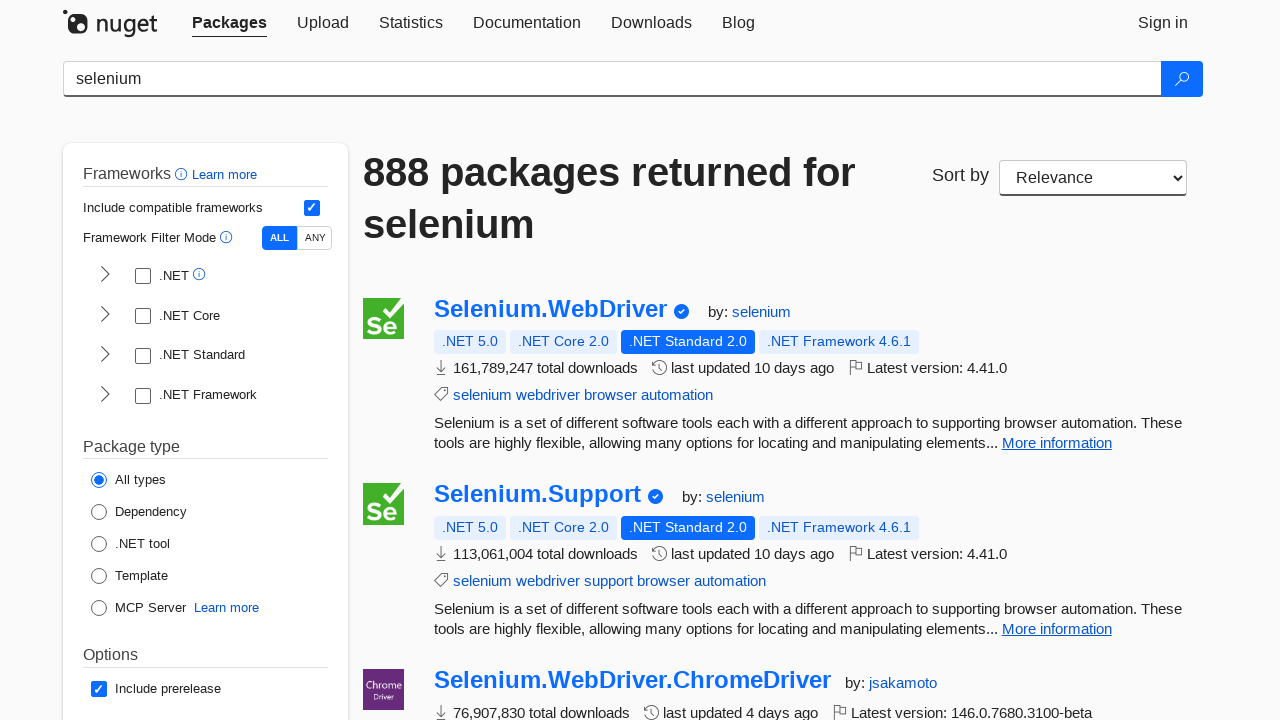

Verified package 3 has a valid description
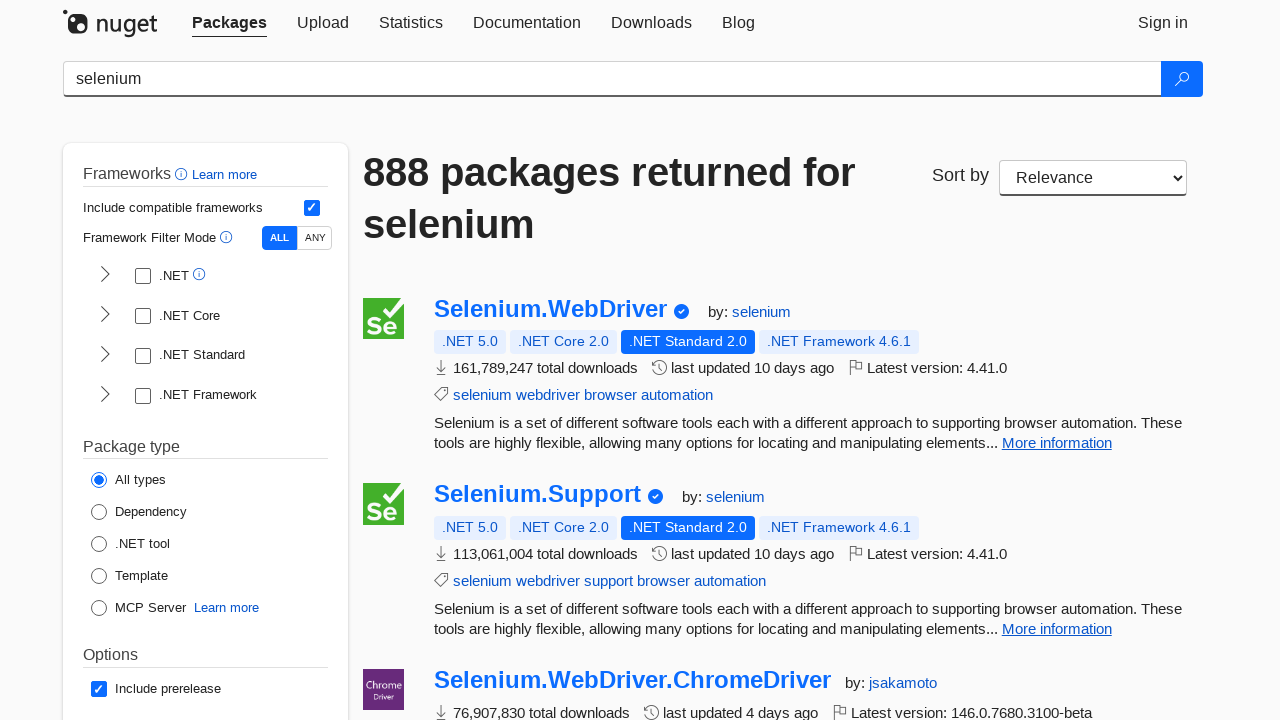

Verified package 4 has a valid title: 'Selenium.Firefox.WebDriver'
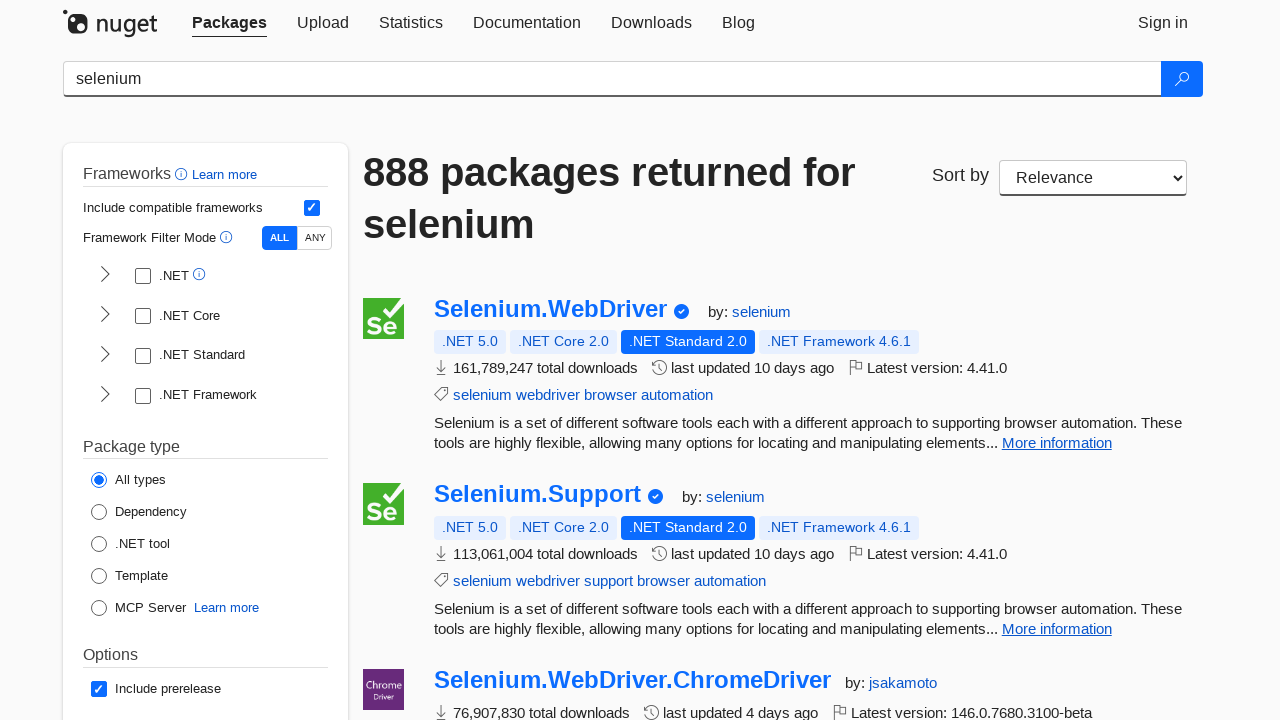

Verified package 4 has a valid description
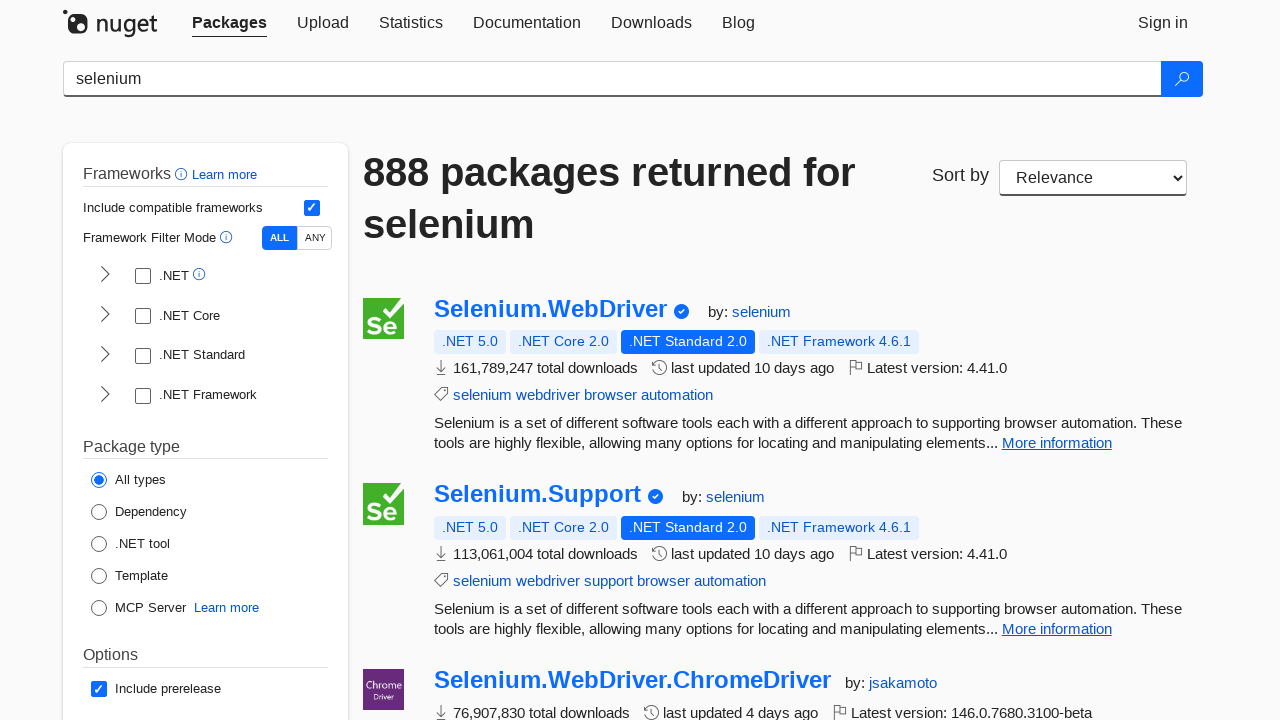

Verified package 5 has a valid title: 'DotNetSeleniumExtras.WaitHelpers'
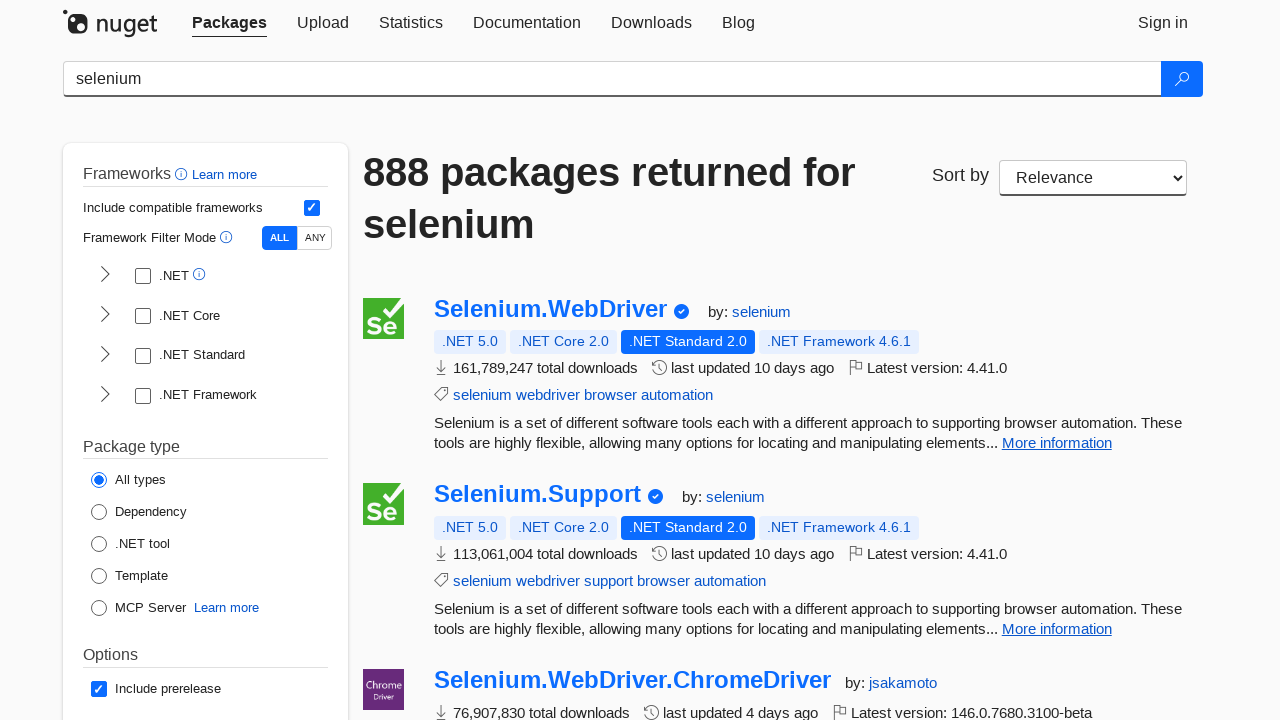

Verified package 5 has a valid description
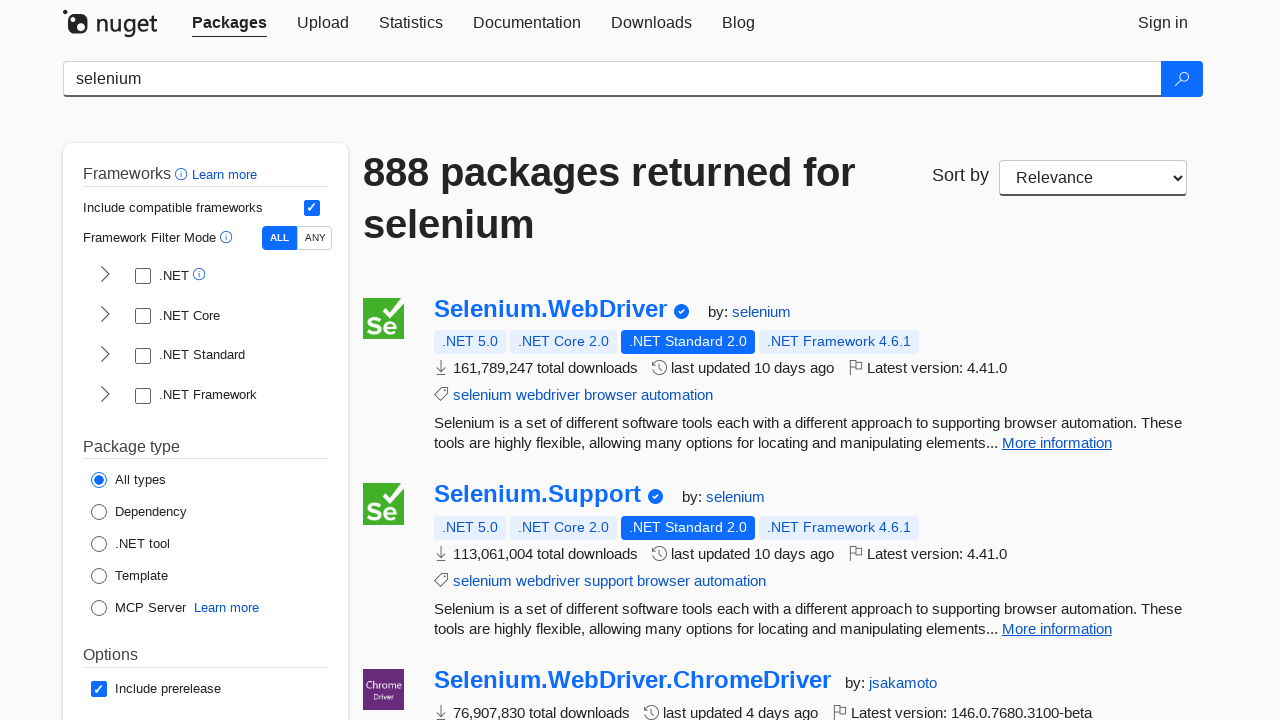

Verified package 6 has a valid title: 'Selenium.WebDriver.IEDriver'
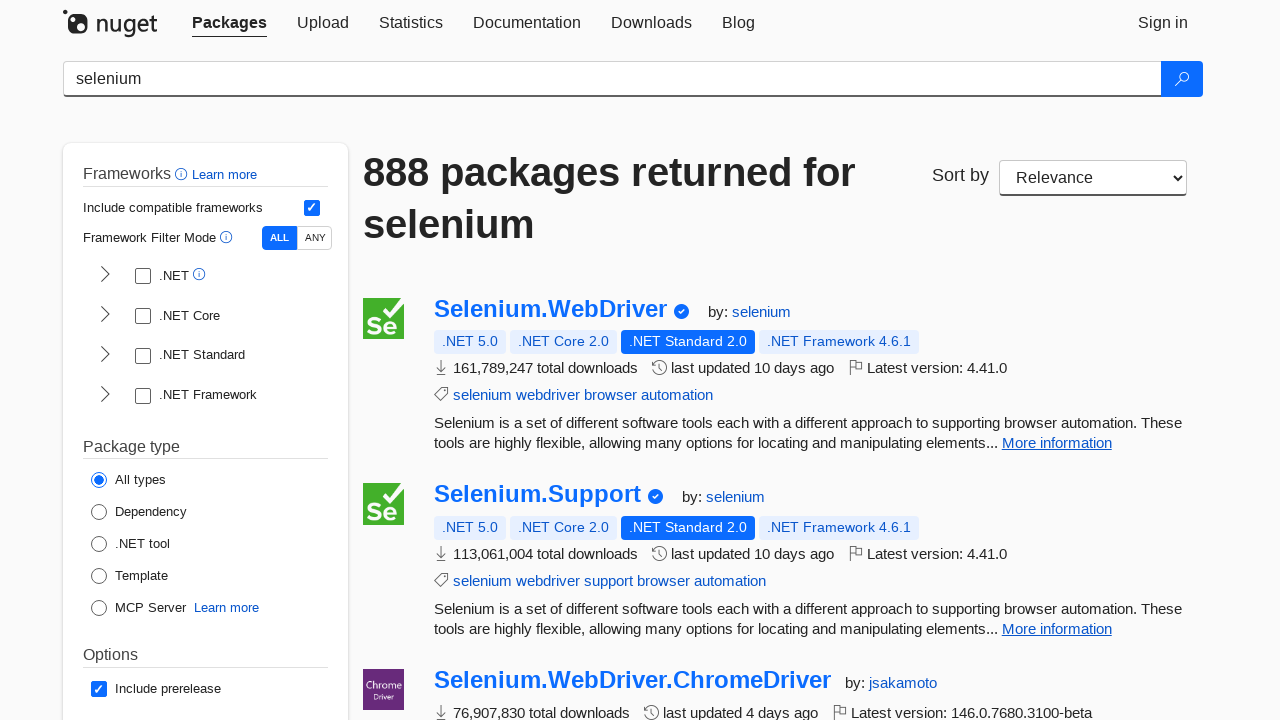

Verified package 6 has a valid description
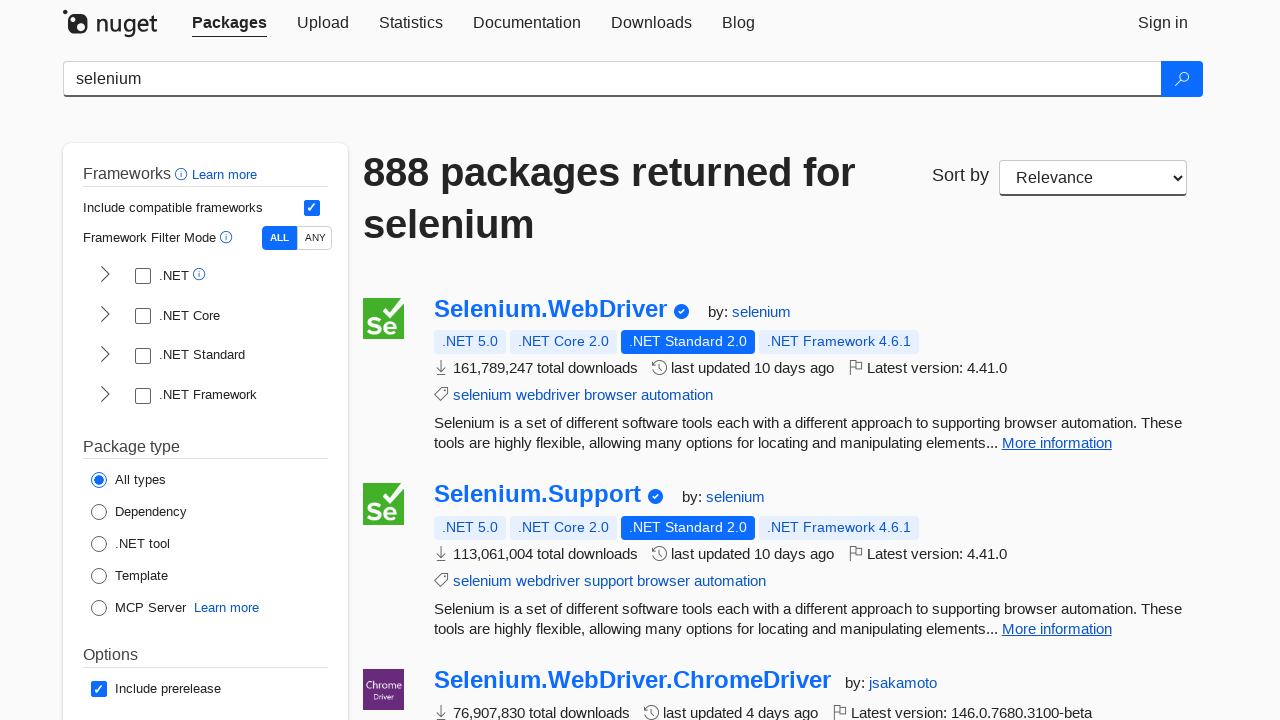

Verified package 7 has a valid title: 'Selenium.Chrome.WebDriver'
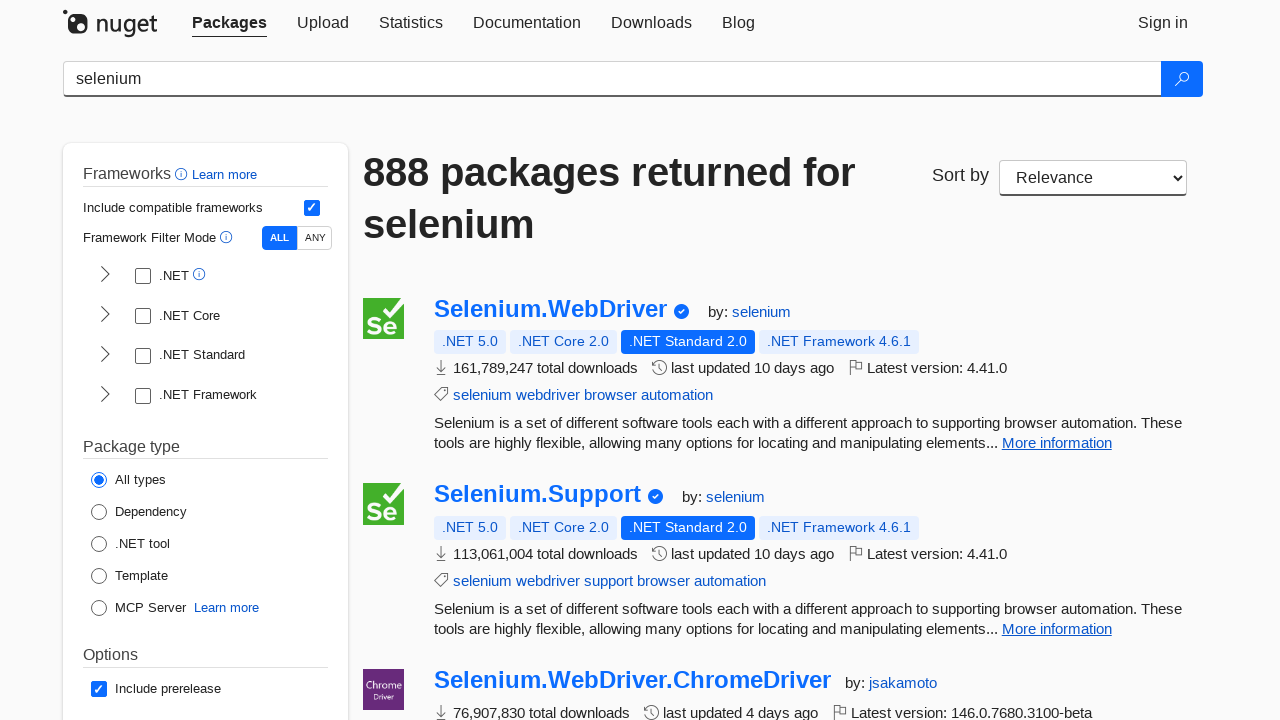

Verified package 7 has a valid description
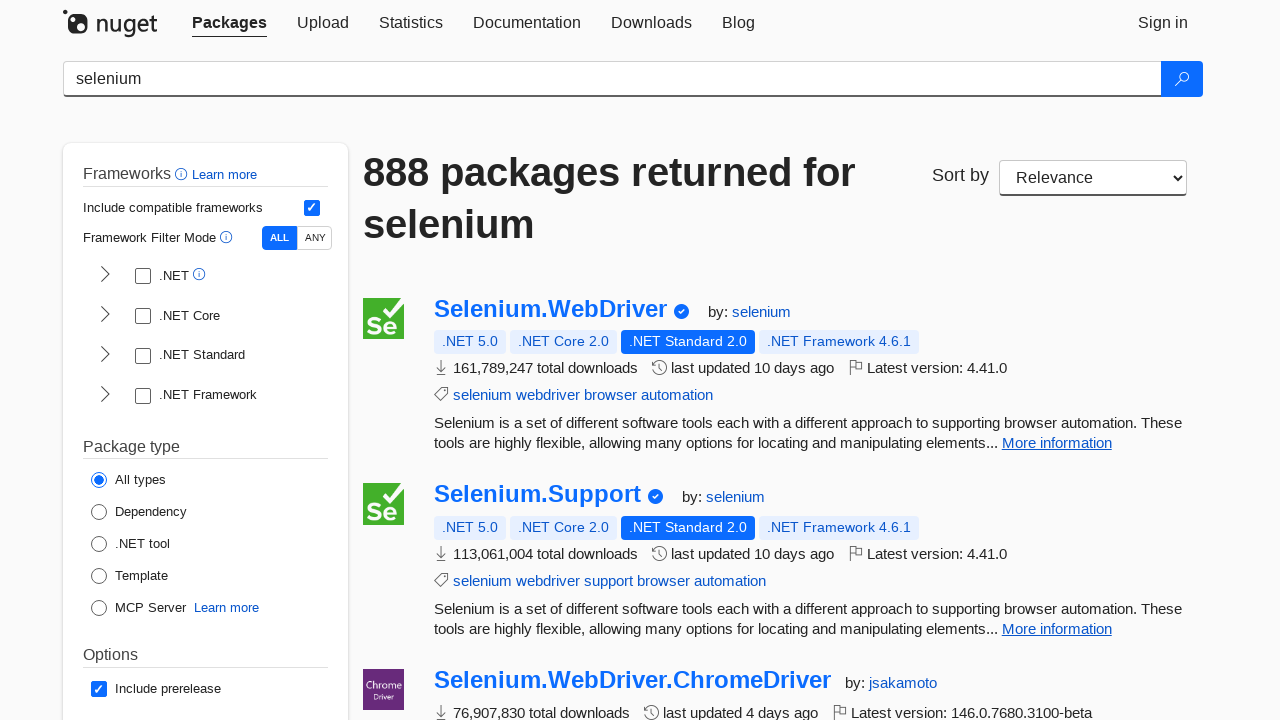

Verified package 8 has a valid title: 'DotNetSeleniumExtras.PageObjects'
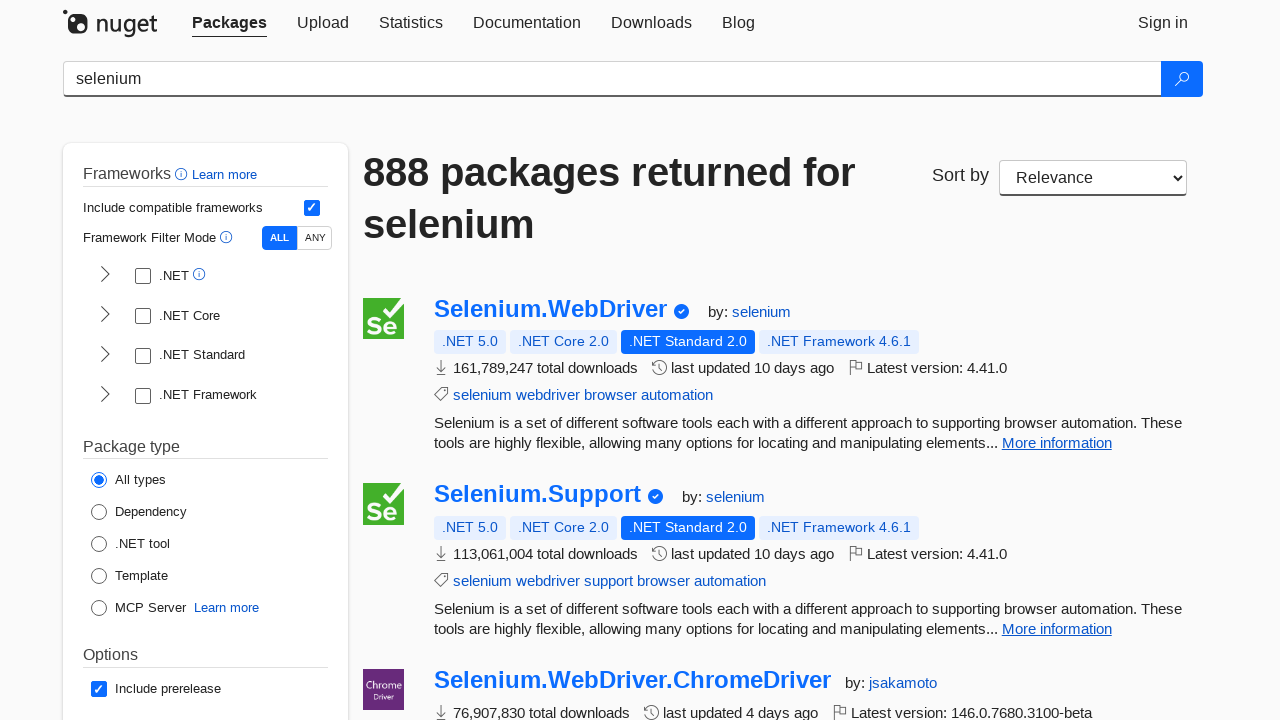

Verified package 8 has a valid description
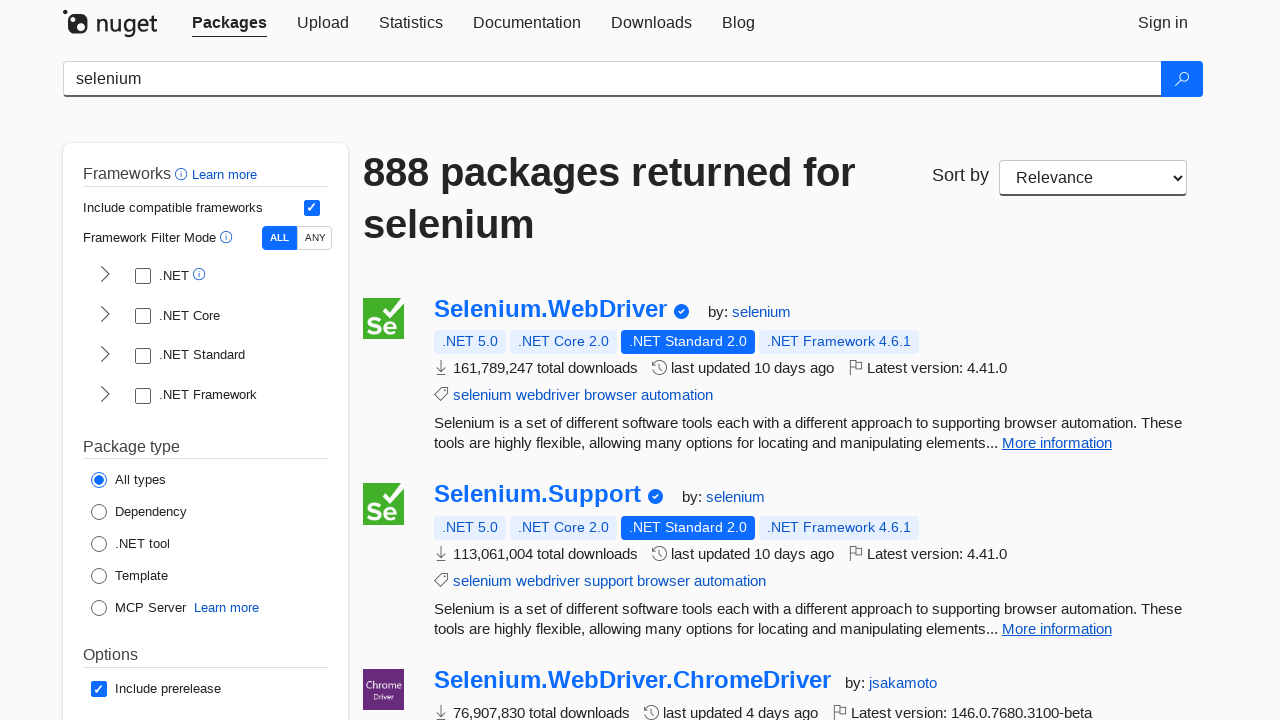

Verified package 9 has a valid title: 'Selenium.WebDriver.GeckoDriver'
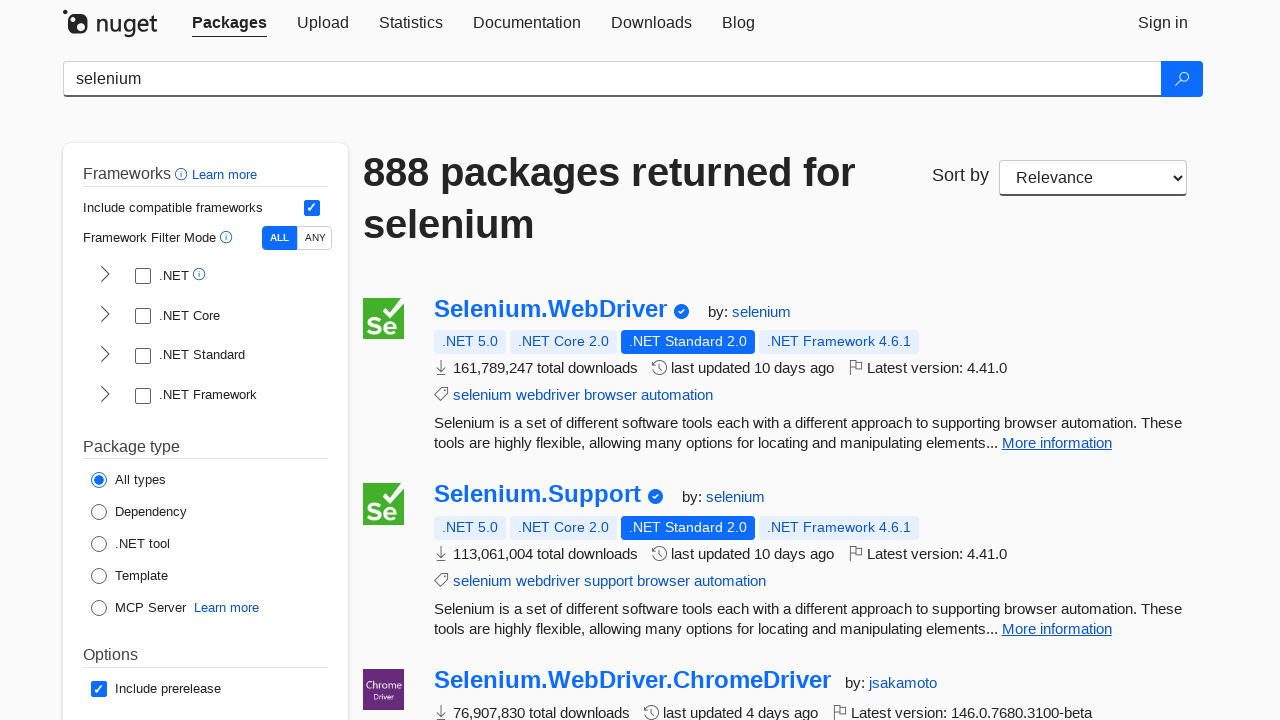

Verified package 9 has a valid description
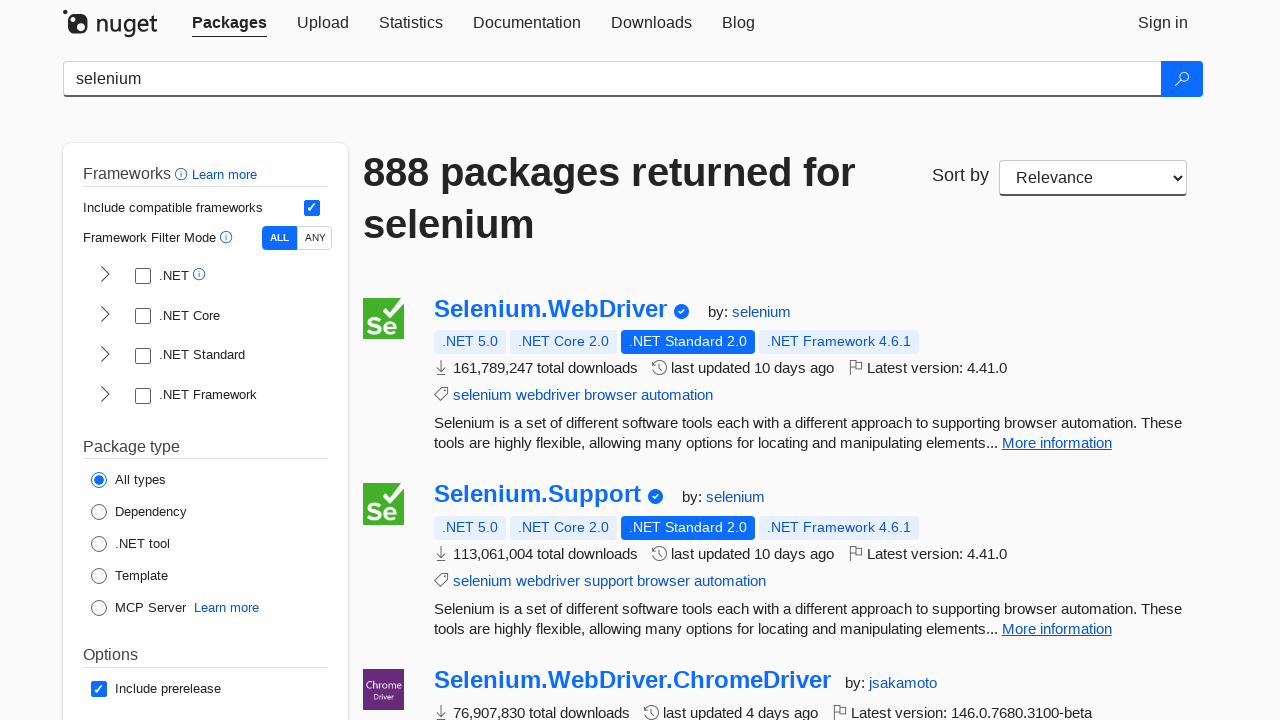

Verified package 10 has a valid title: 'Selenium.WebDriverBackedSelenium'
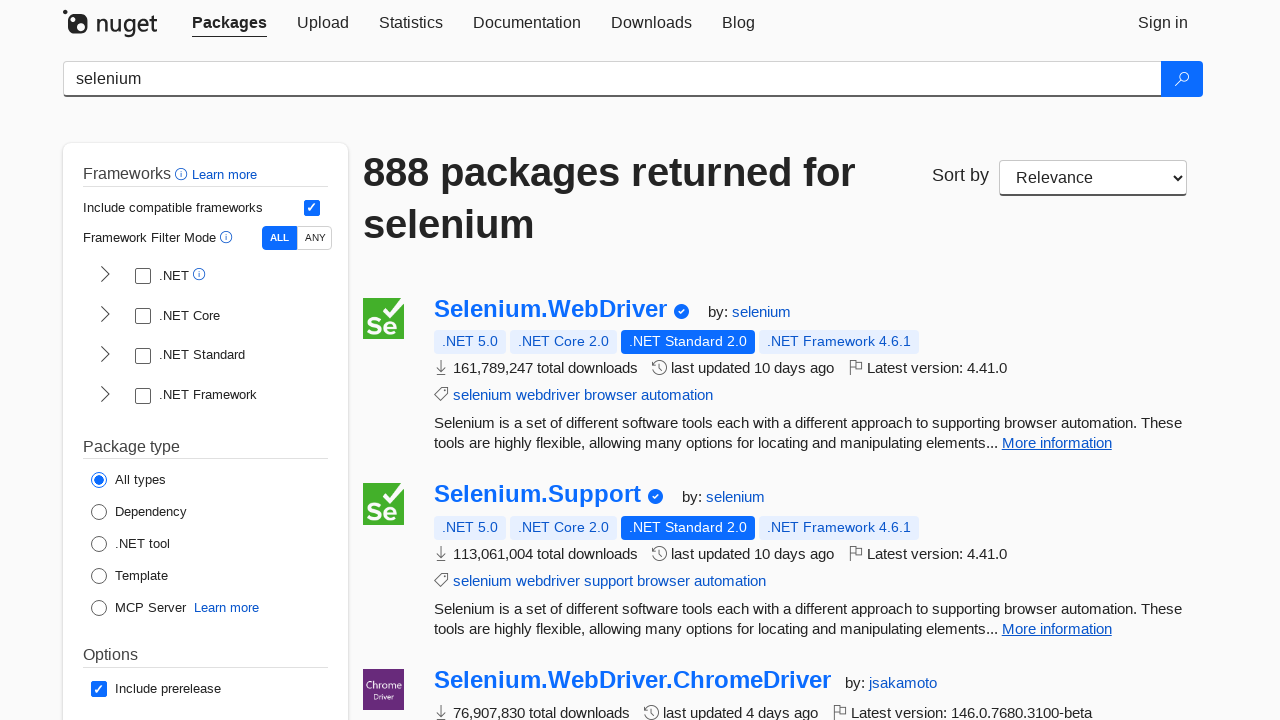

Verified package 10 has a valid description
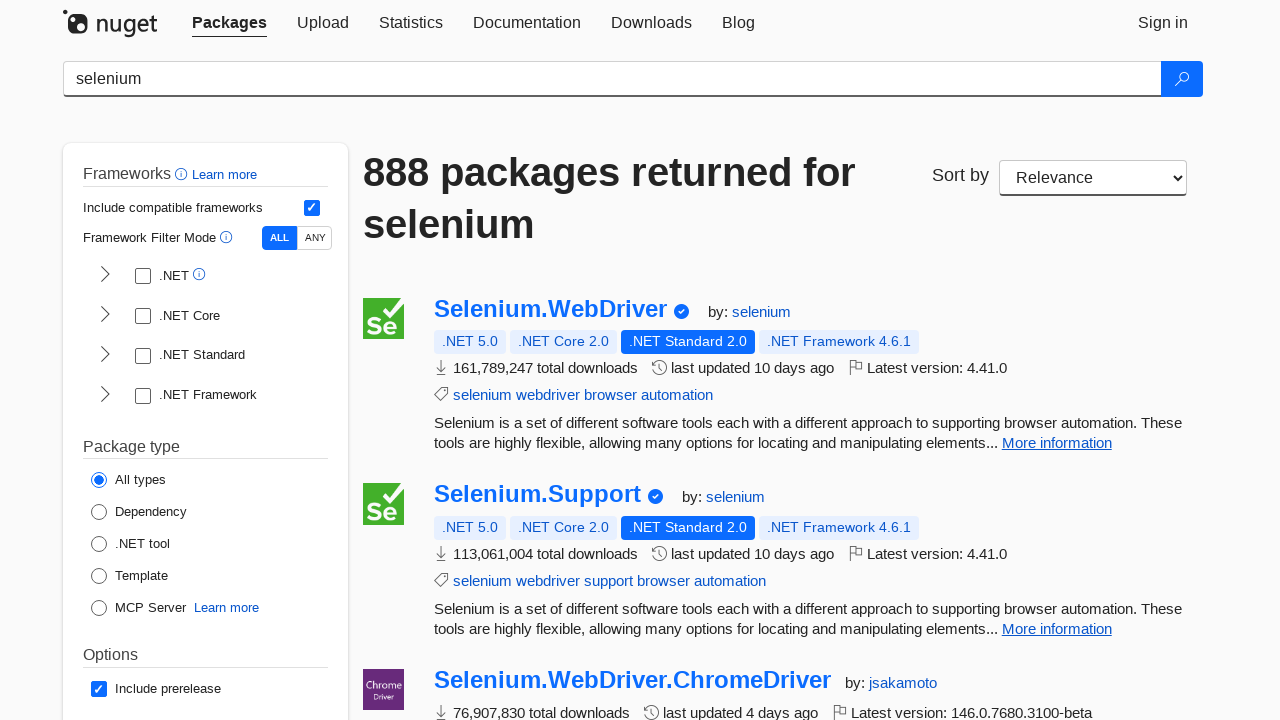

Verified package 11 has a valid title: 'Selenium.Axe'
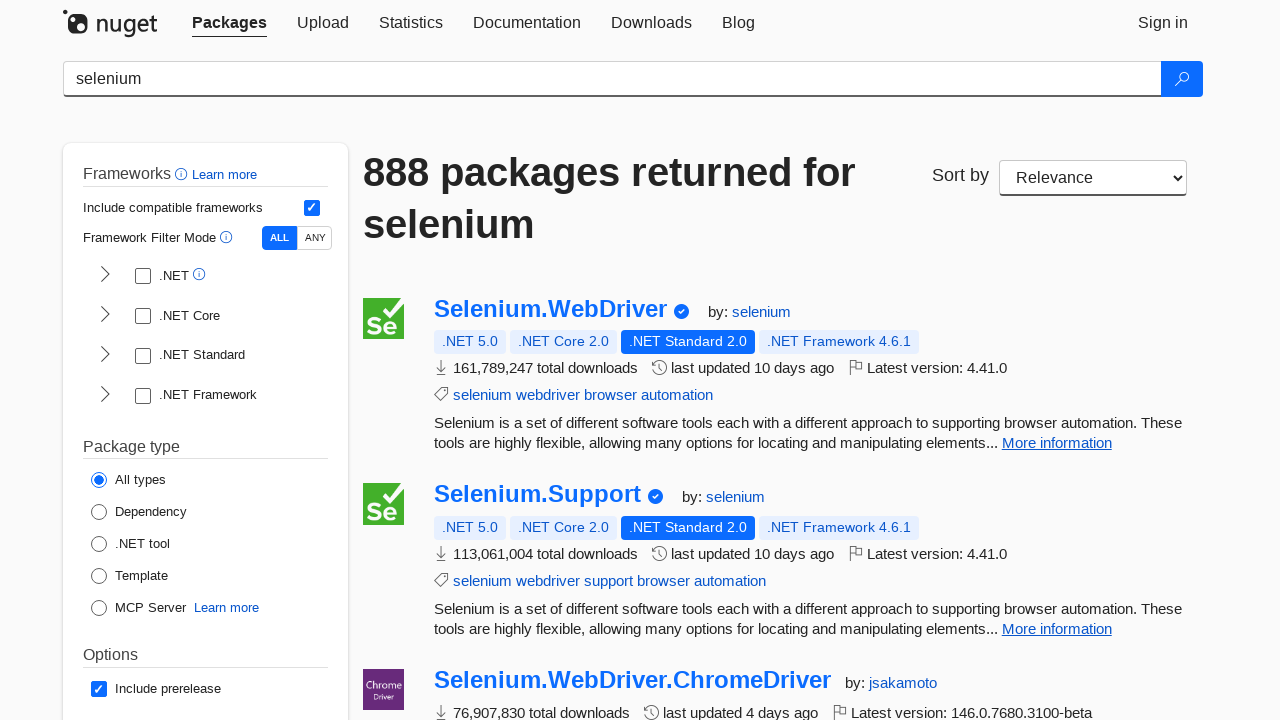

Verified package 11 has a valid description
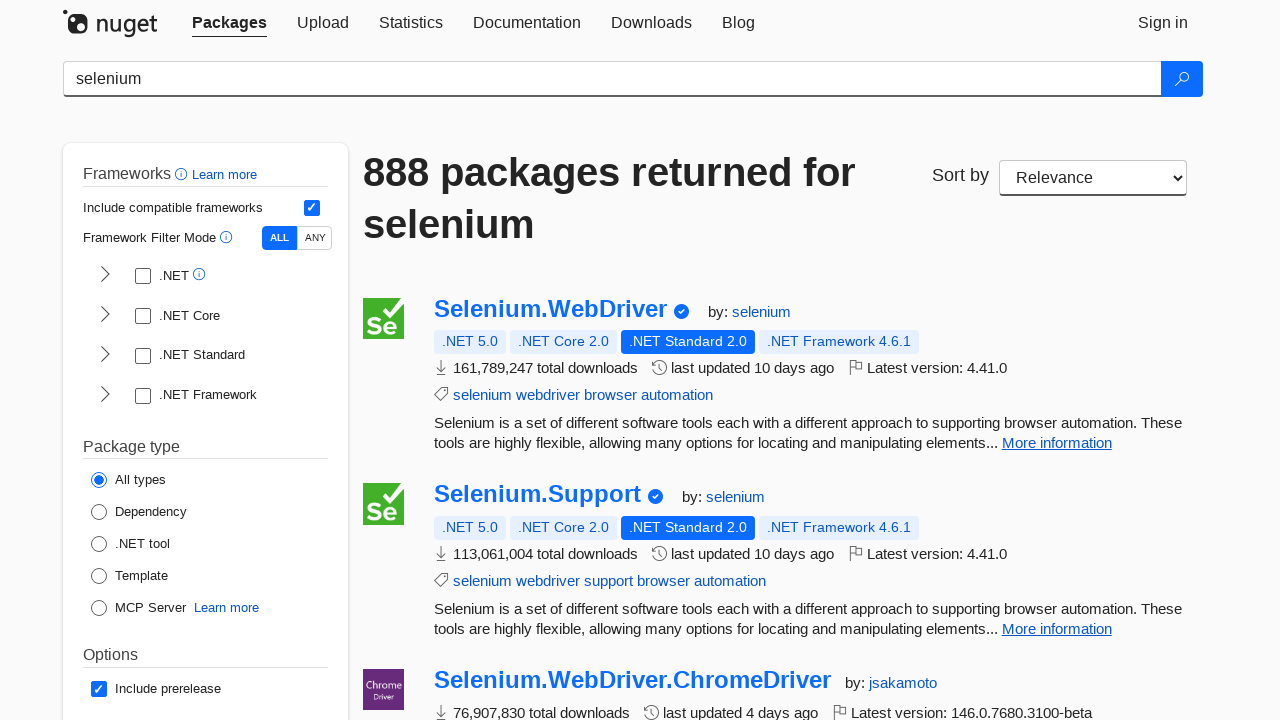

Verified package 12 has a valid title: 'Selenium.WebDriver.MSEdgeDriver'
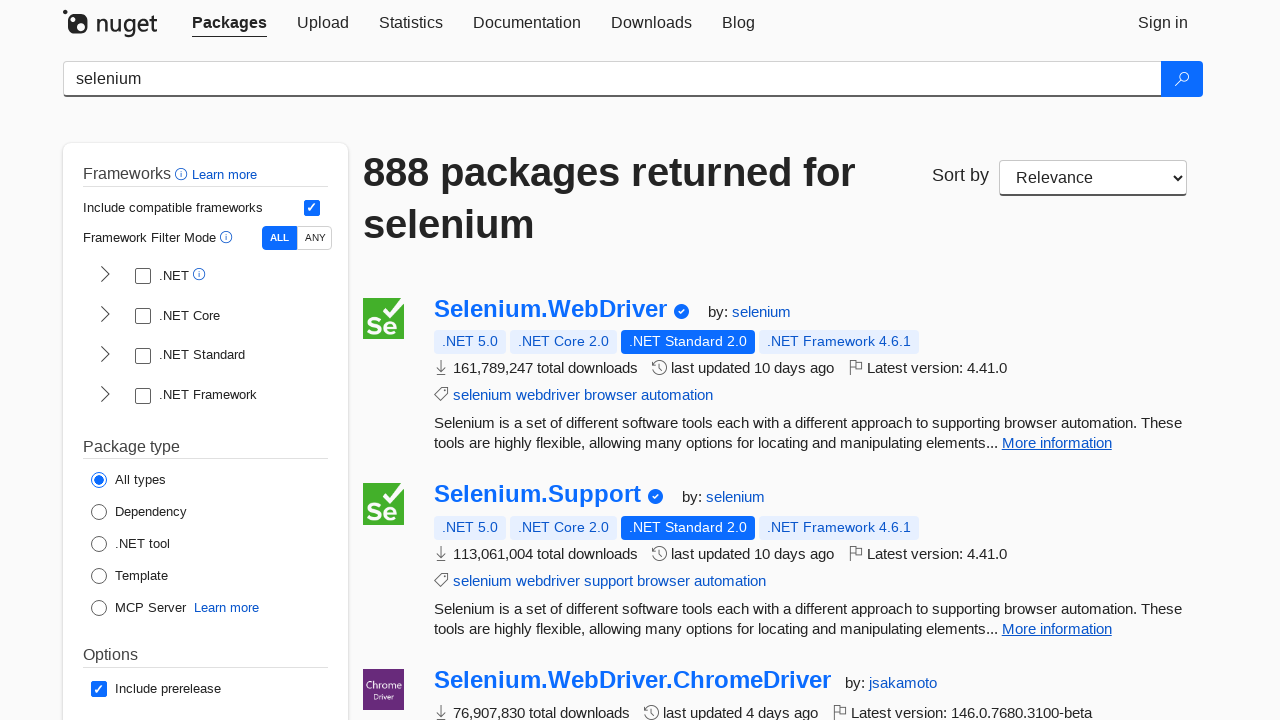

Verified package 12 has a valid description
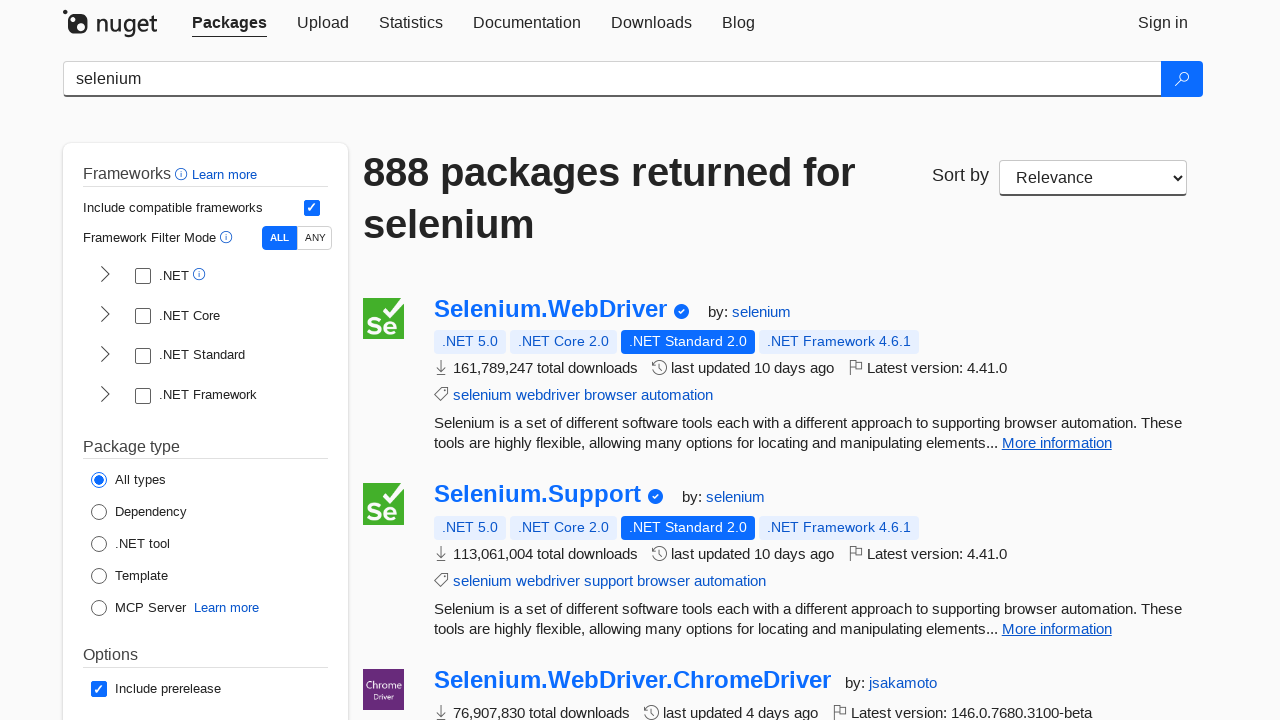

Verified package 13 has a valid title: 'Selenium.RC'
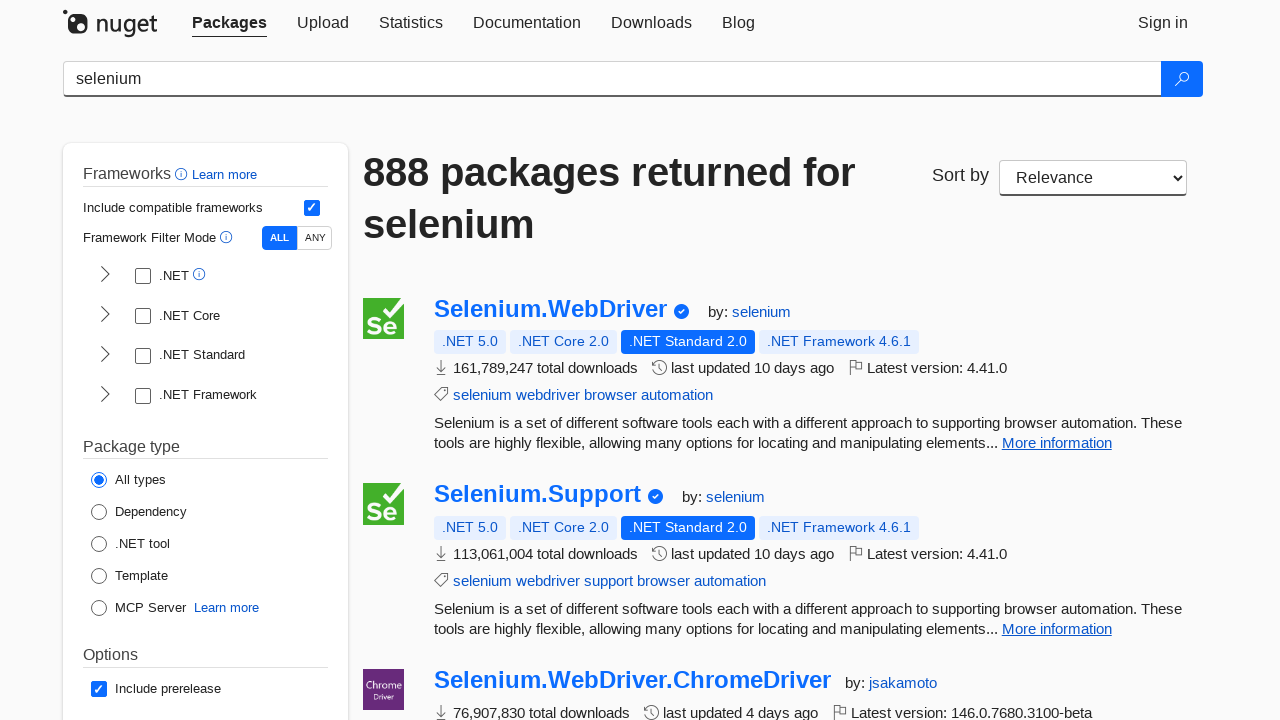

Verified package 13 has a valid description
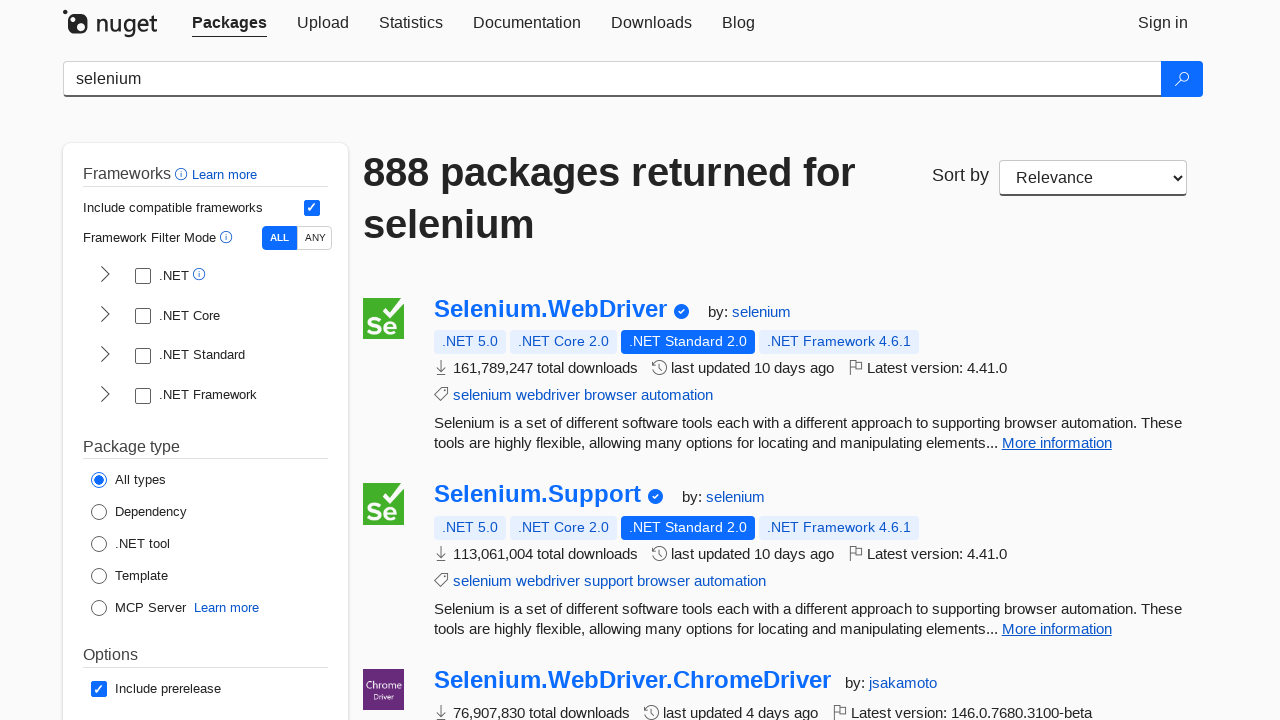

Verified package 14 has a valid title: 'SeleniumExtras.WaitHelpers'
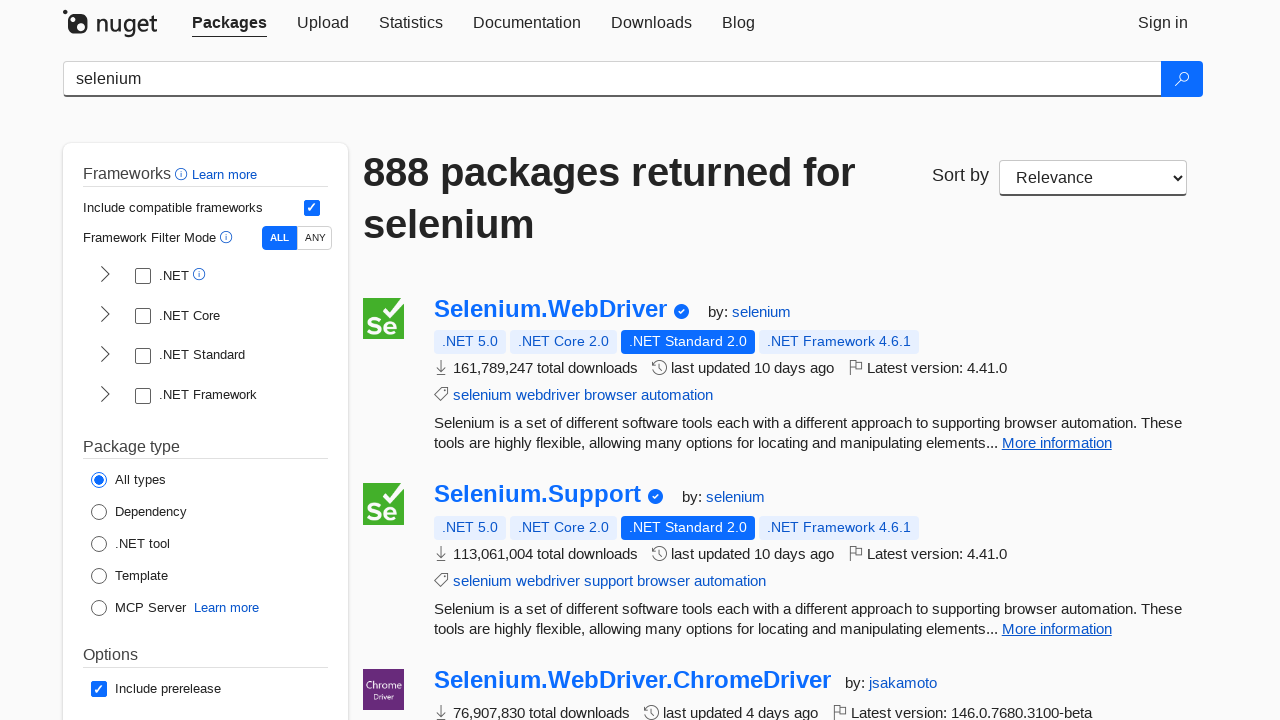

Verified package 14 has a valid description
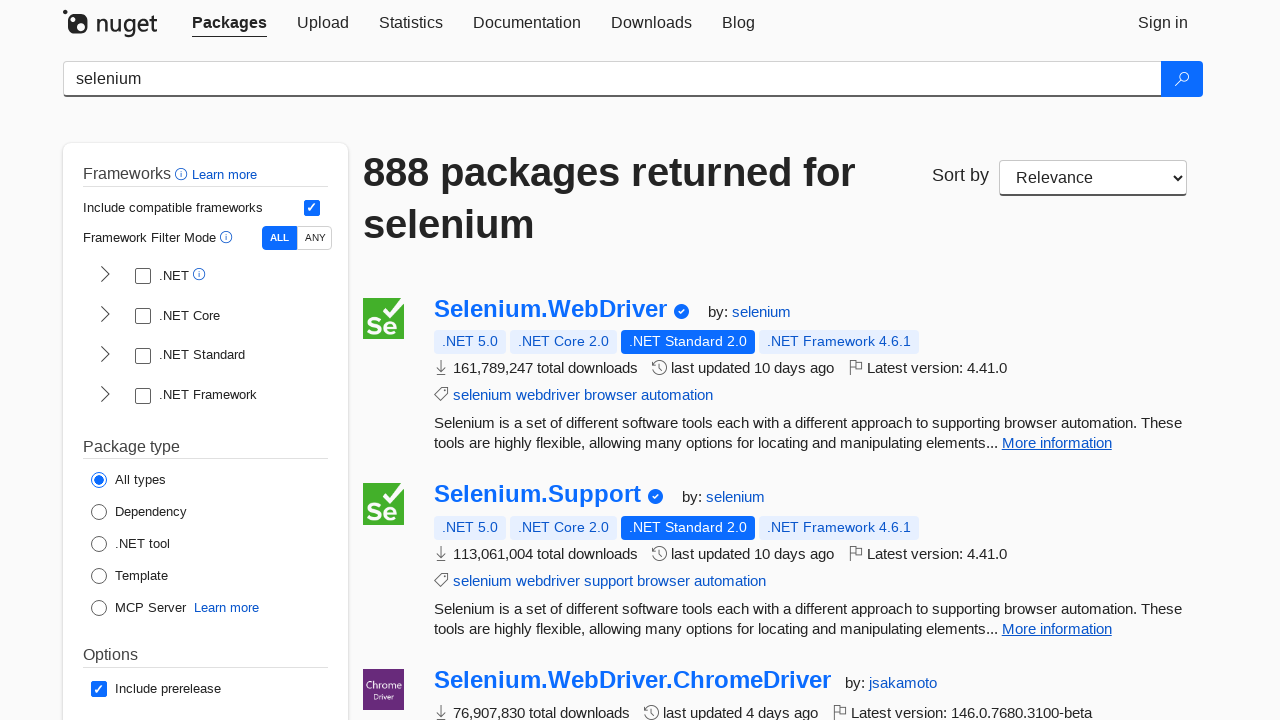

Verified package 15 has a valid title: 'Selenium.InternetExplorer.WebDriver'
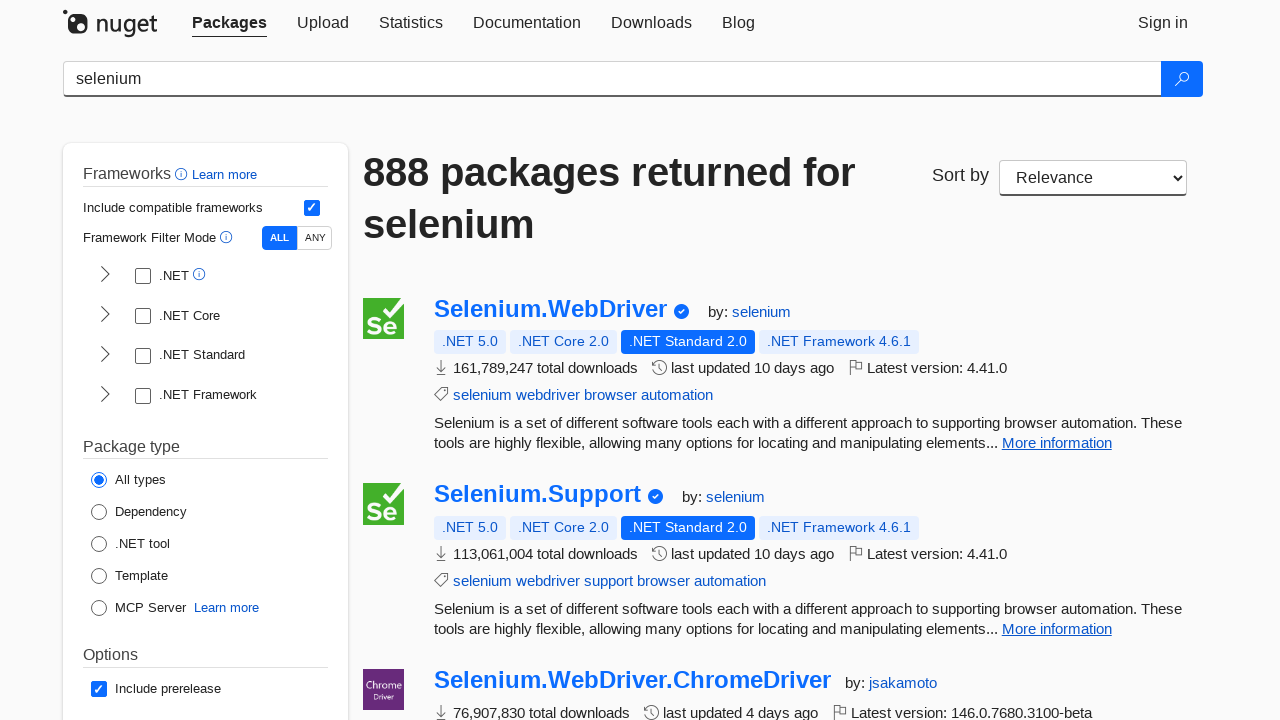

Verified package 15 has a valid description
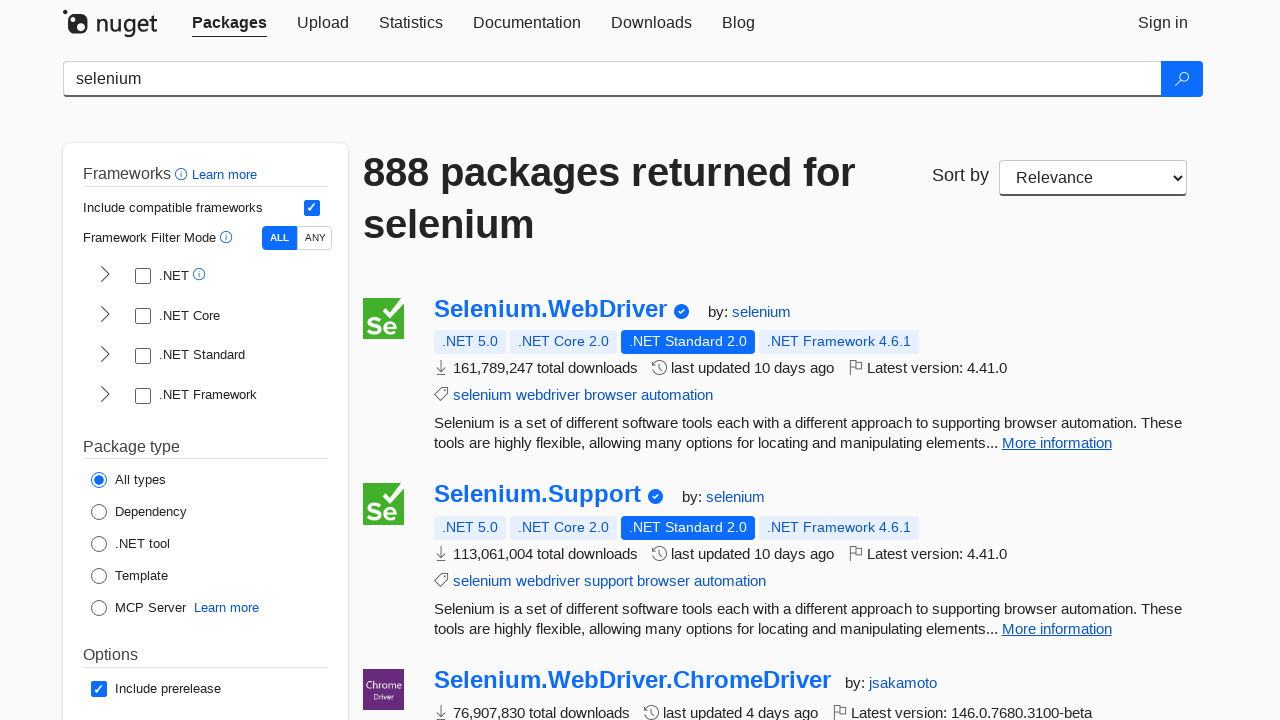

Verified package 16 has a valid title: 'Microsoft.Edge.SeleniumTools'
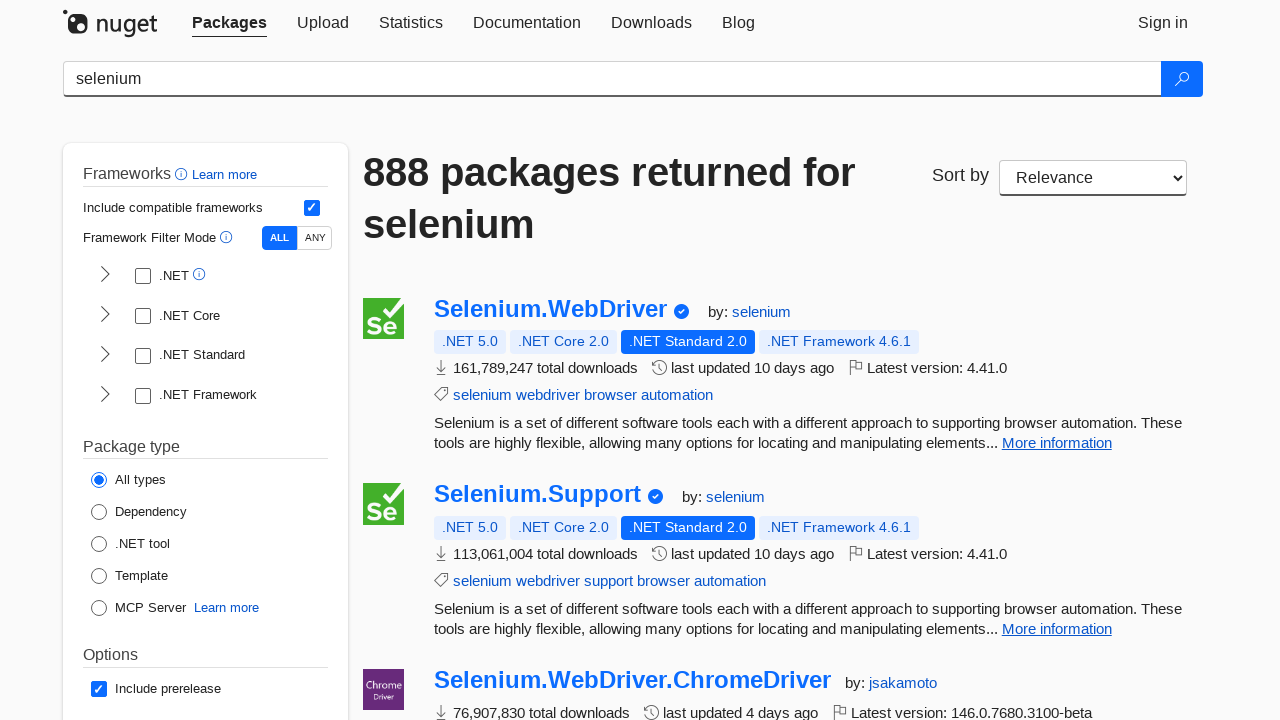

Verified package 16 has a valid description
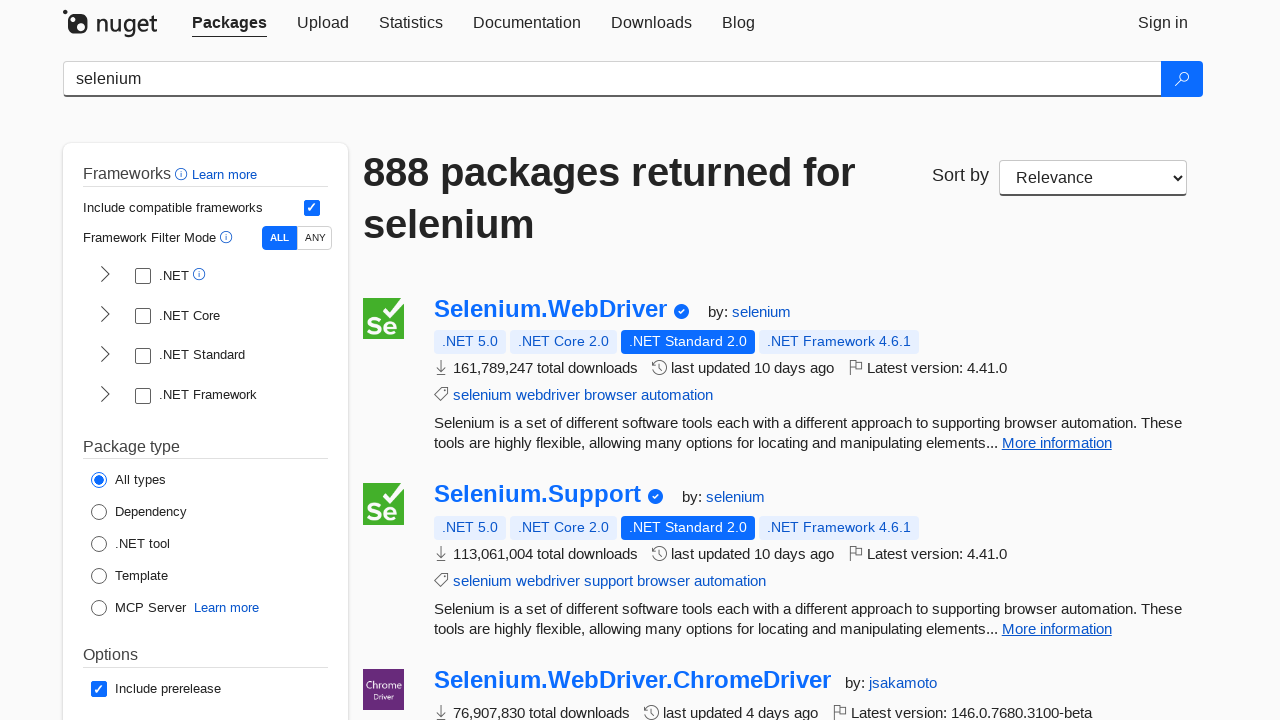

Verified package 17 has a valid title: 'Selenium.WebDriver.MicrosoftDriver'
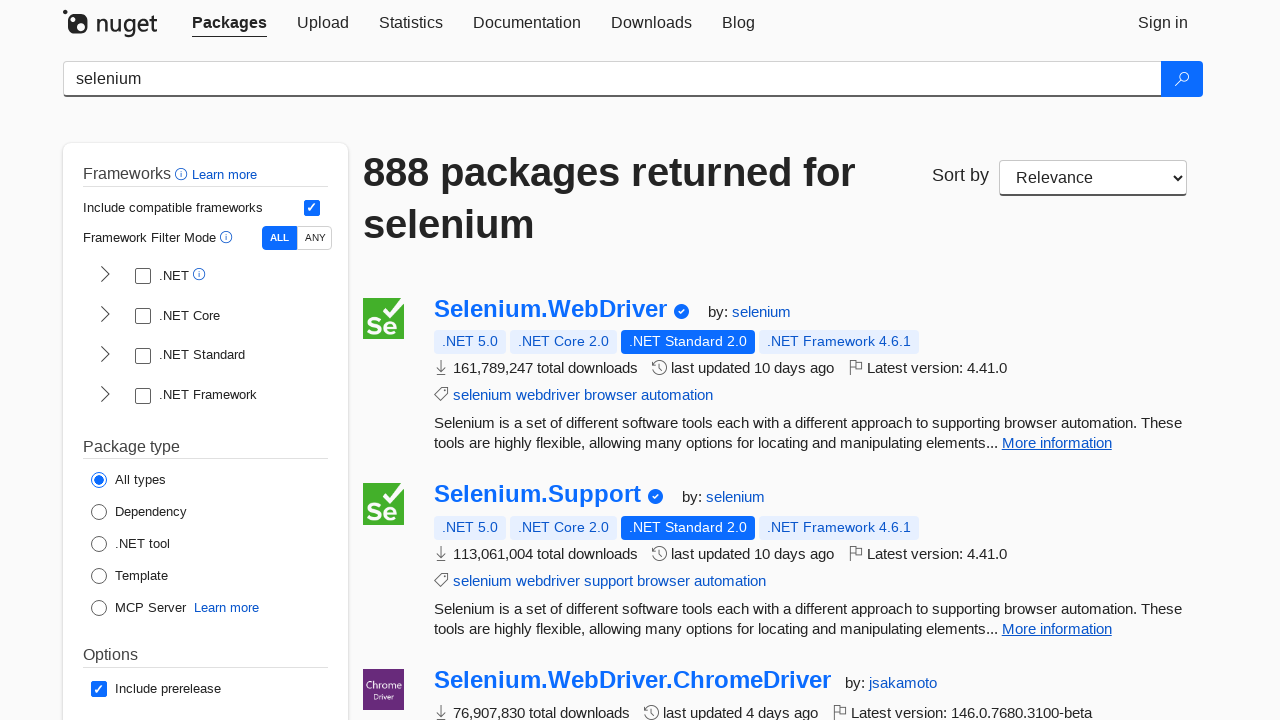

Verified package 17 has a valid description
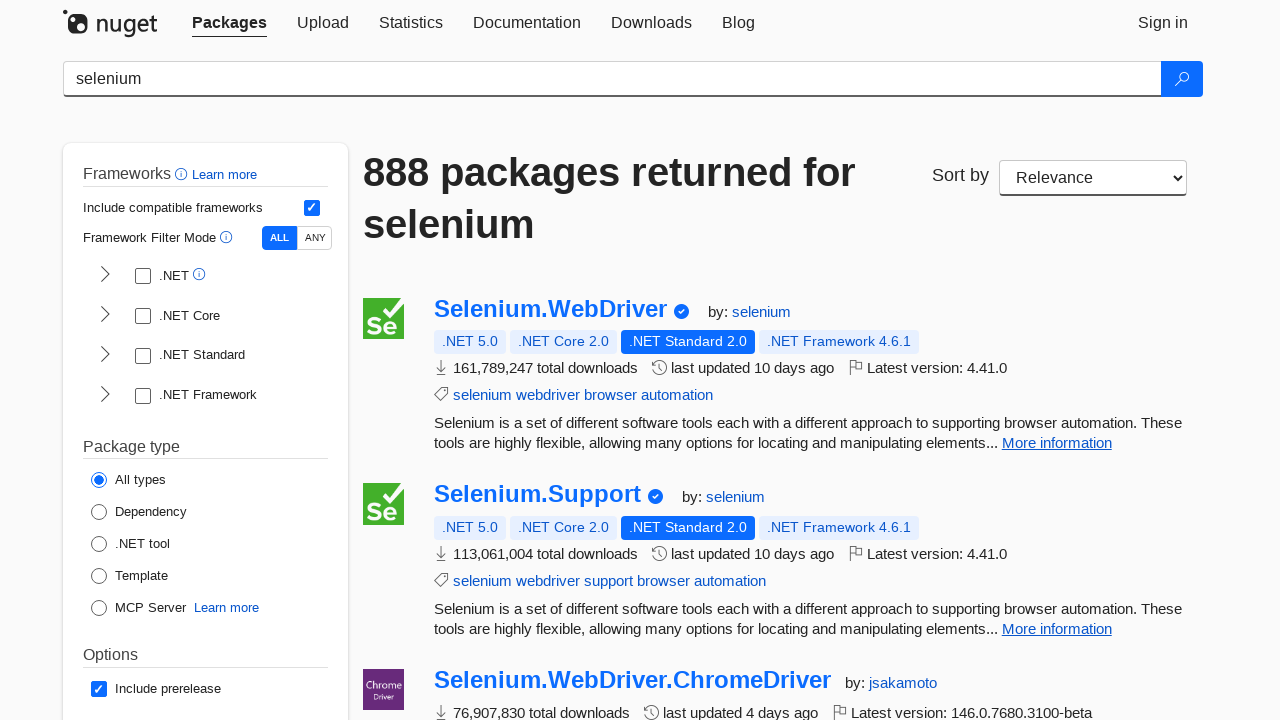

Verified package 18 has a valid title: 'Selenium.WebDriver.GeckoDriver.Win64'
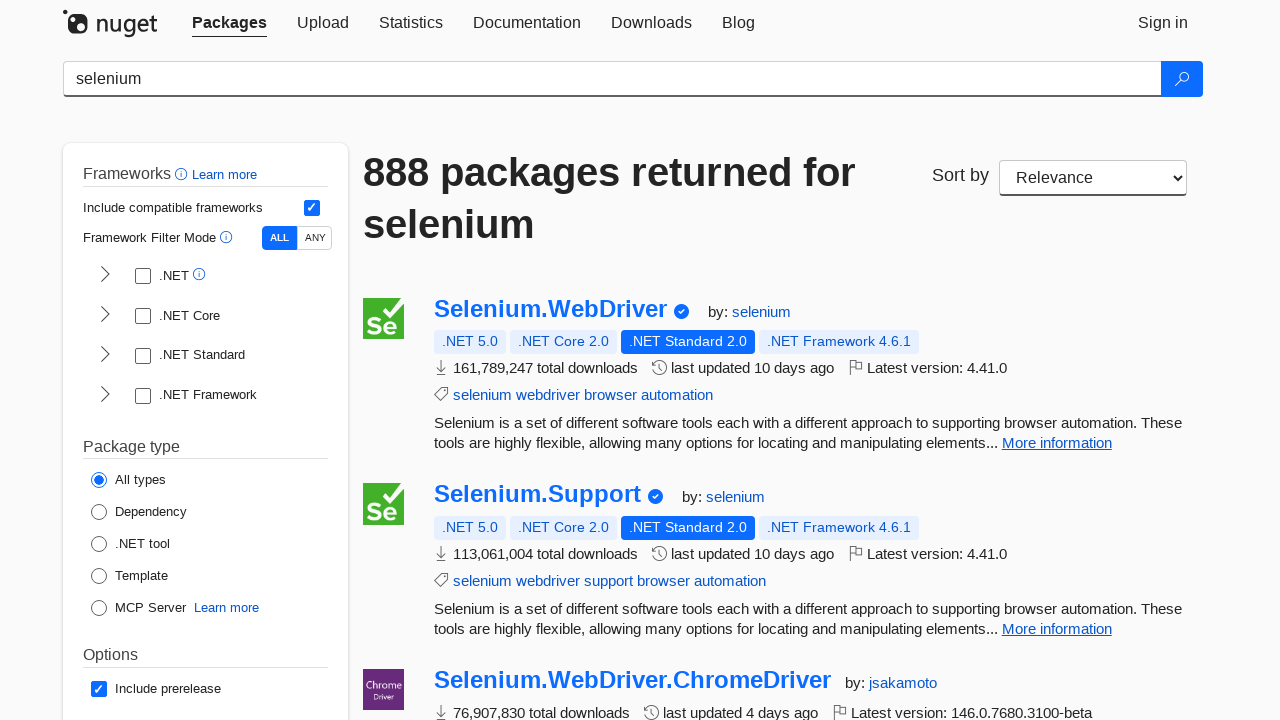

Verified package 18 has a valid description
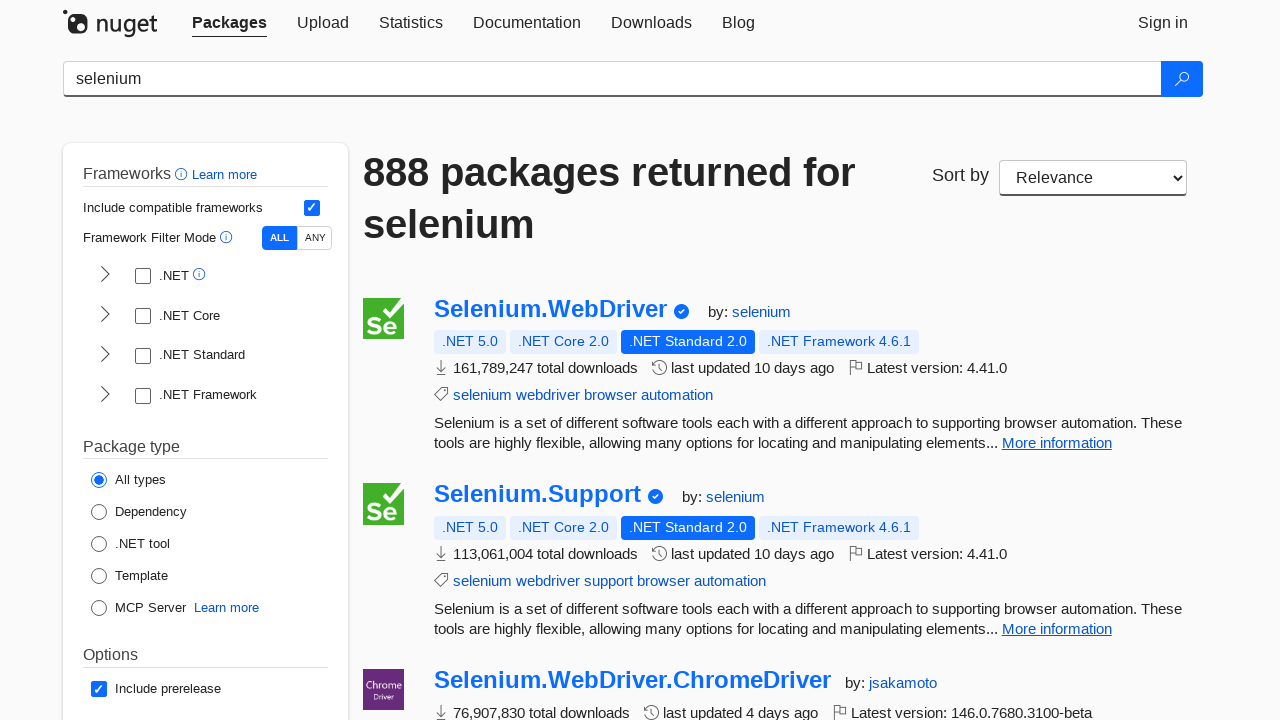

Verified package 19 has a valid title: 'DotNetSeleniumExtras.PageObjects.Core'
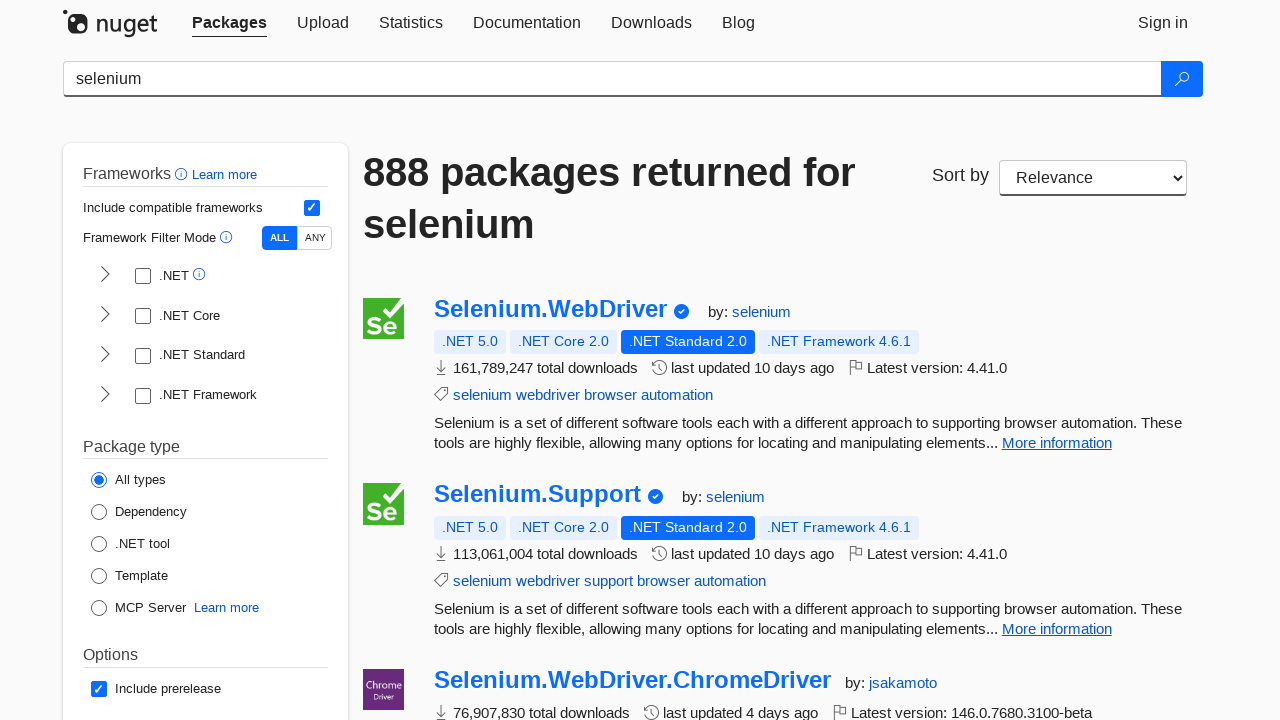

Verified package 19 has a valid description
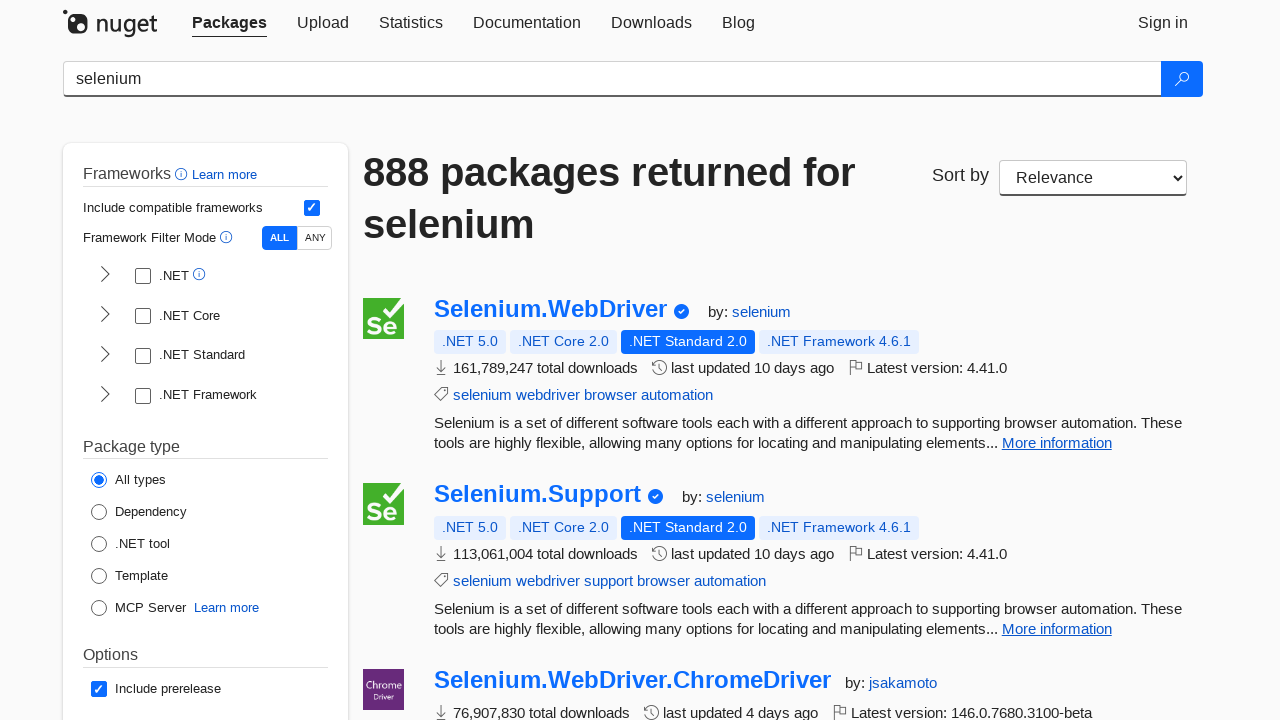

Verified package 20 has a valid title: 'Selenium.WebDriver.IEDriver64'
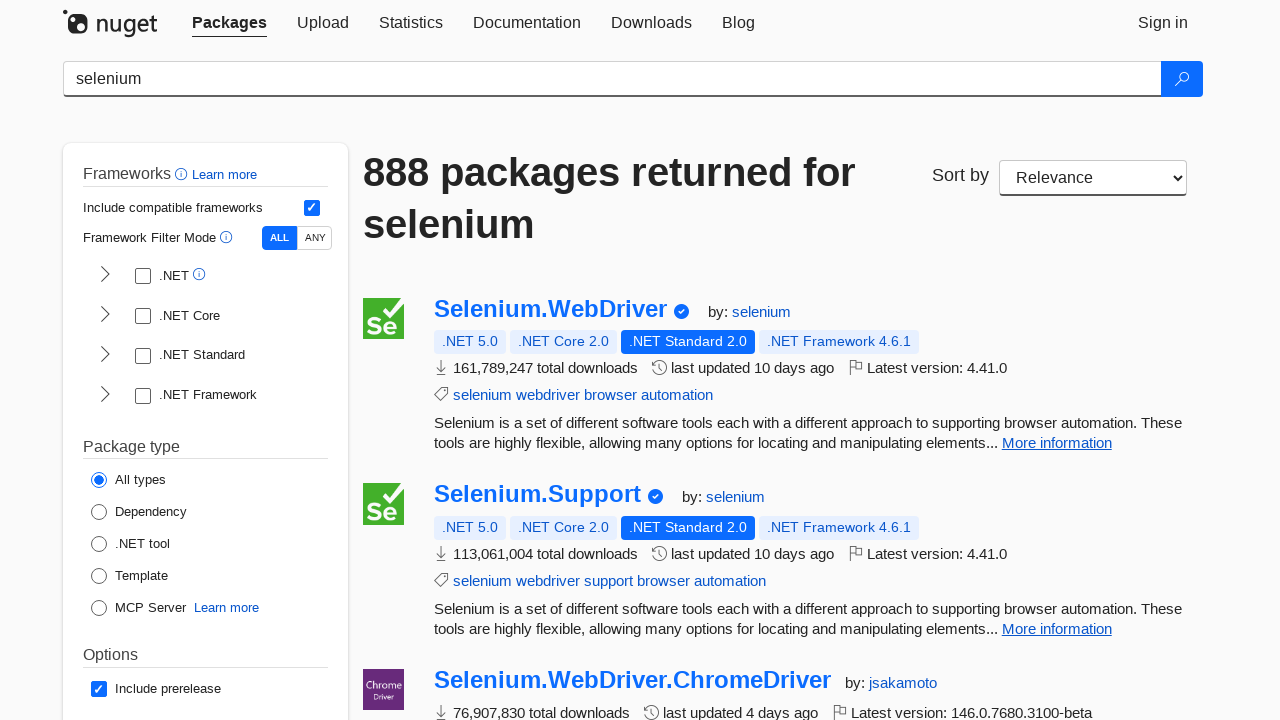

Verified package 20 has a valid description
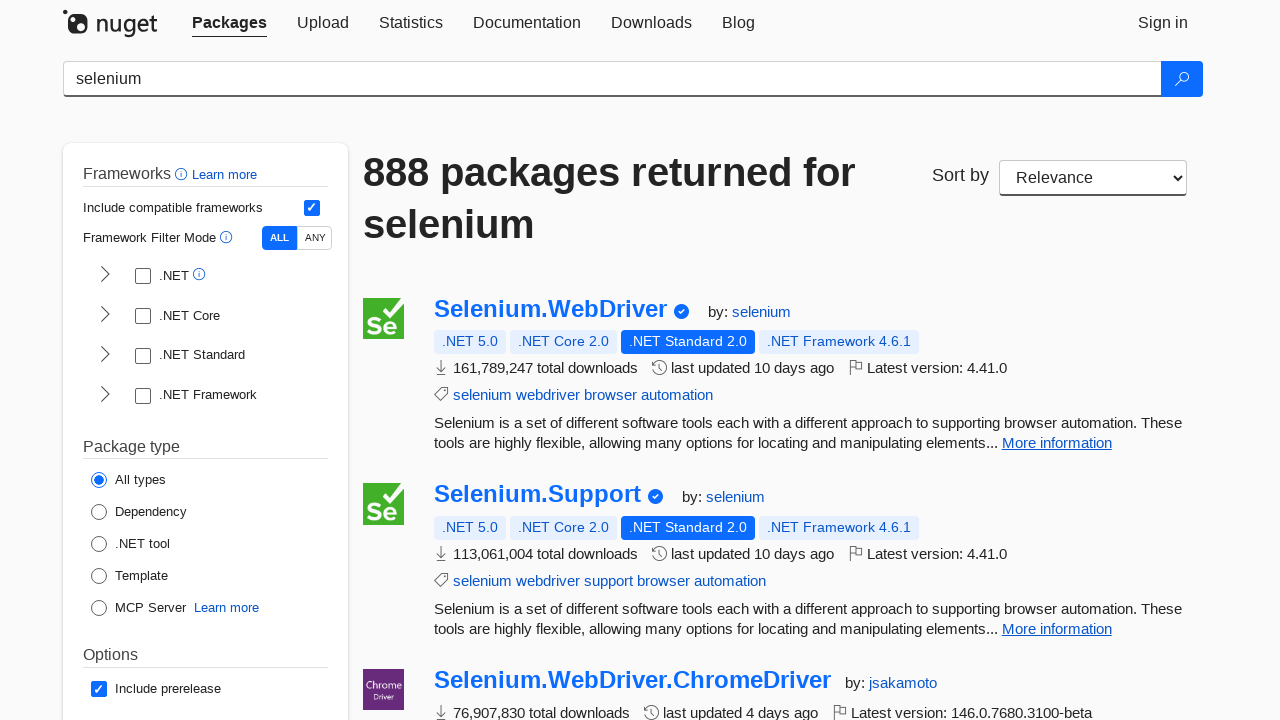

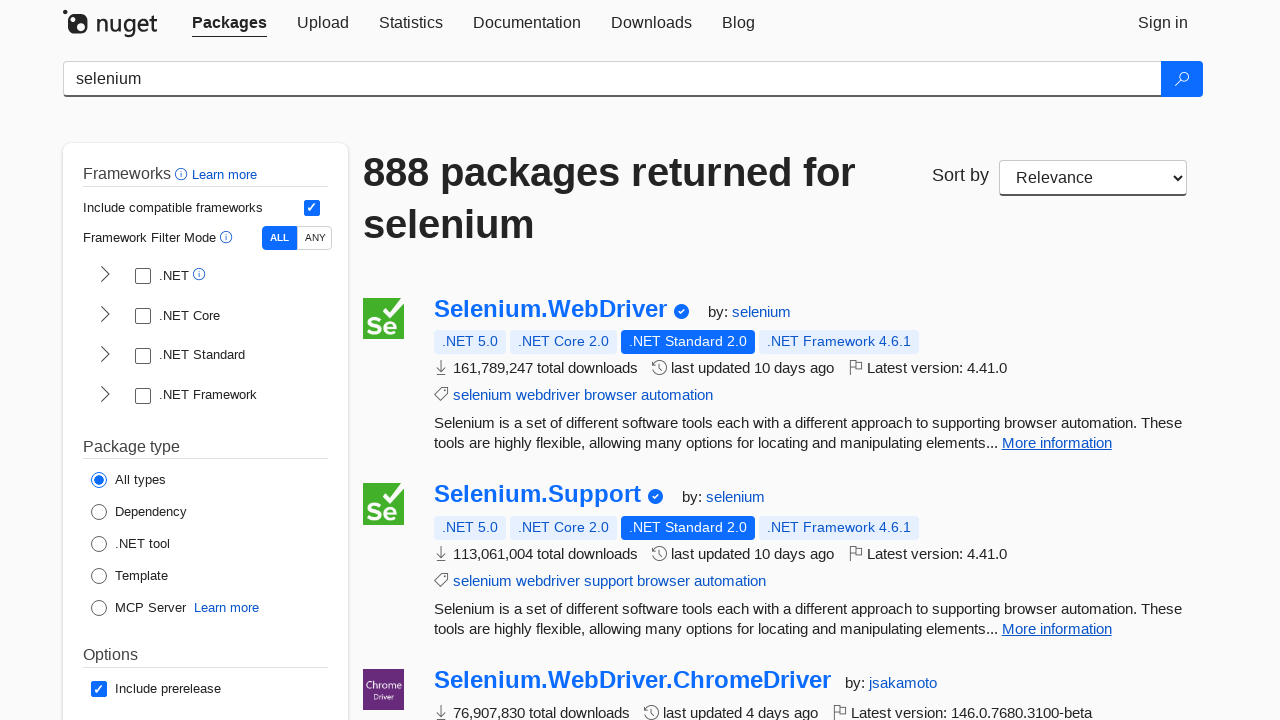